Tests responsive breakpoints from mobile small (320px) to desktop XL (1920px), verifying todo functionality works at each breakpoint width.

Starting URL: https://demo.playwright.dev/todomvc/

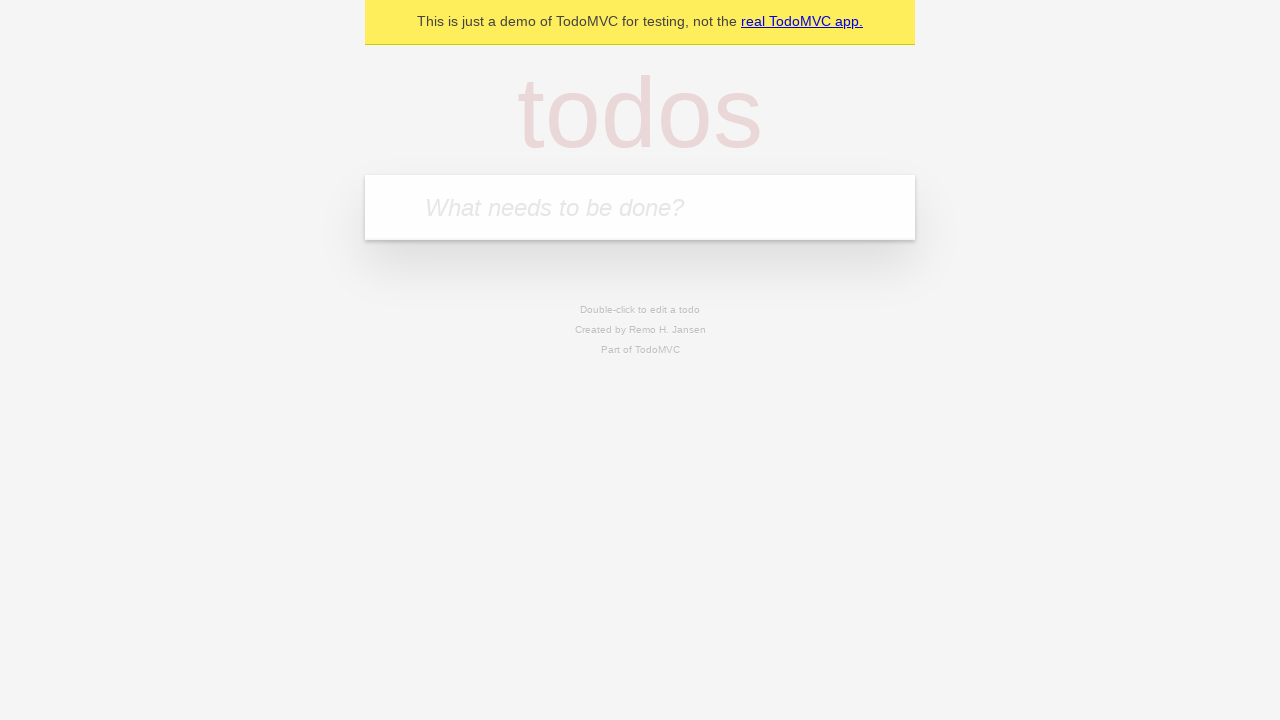

Set viewport to Mobile Small (320px width)
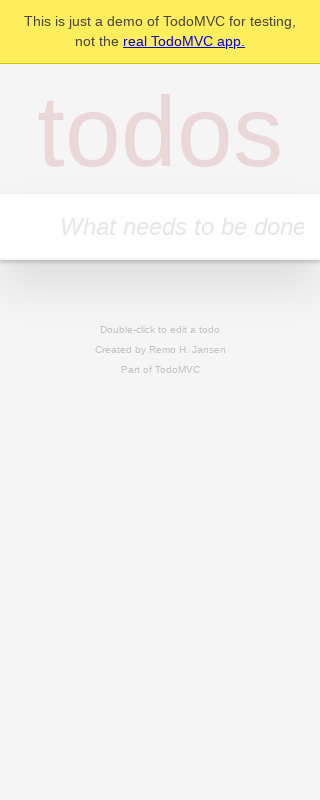

Waited for responsive layout changes at Mobile Small
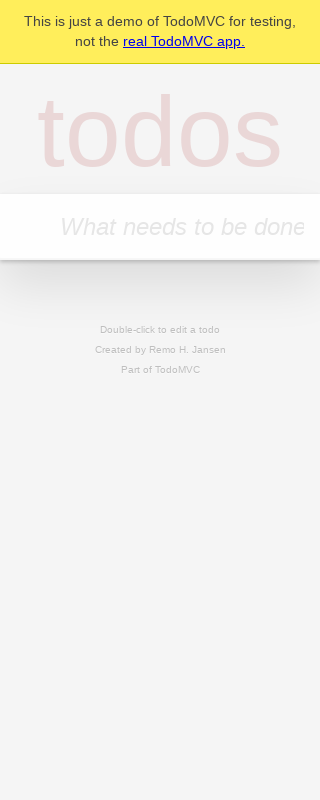

Verified todo input field is visible at Mobile Small
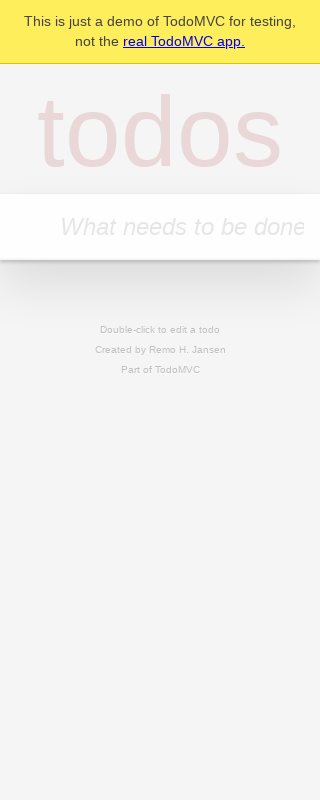

Filled todo input with 'Breakpoint test Mobile Small' on .new-todo
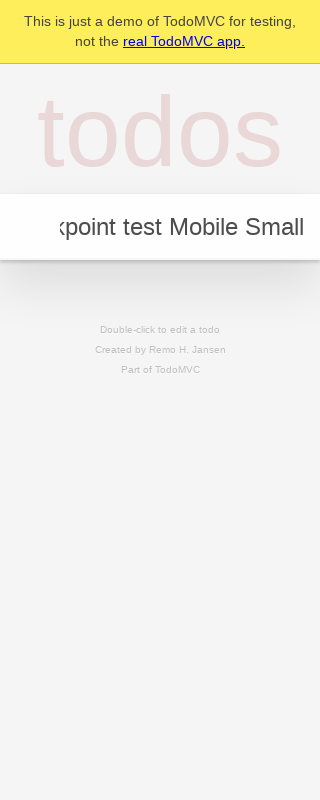

Pressed Enter to add todo at Mobile Small on .new-todo
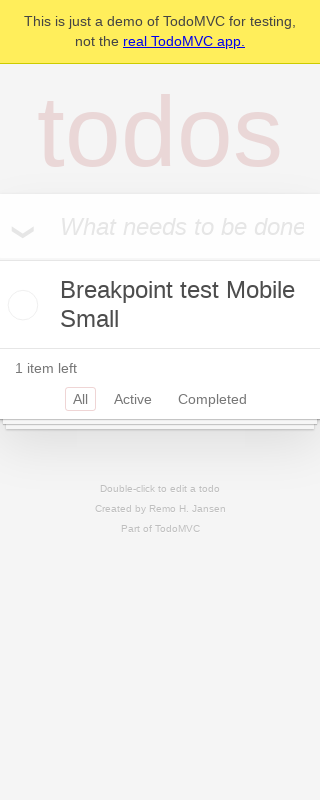

Verified todo was added to list at Mobile Small
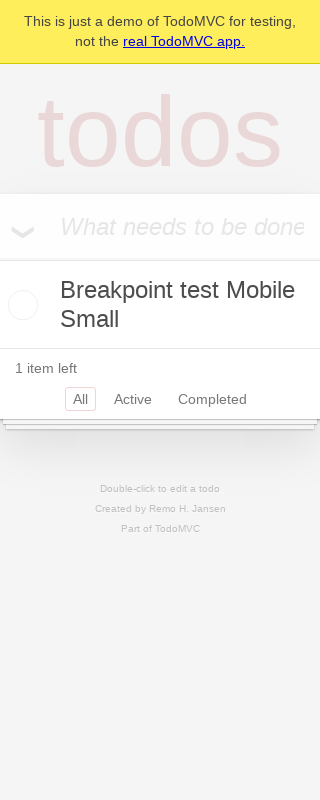

Checked todo item at Mobile Small at (20, 305) on .todo-list li input[type='checkbox']
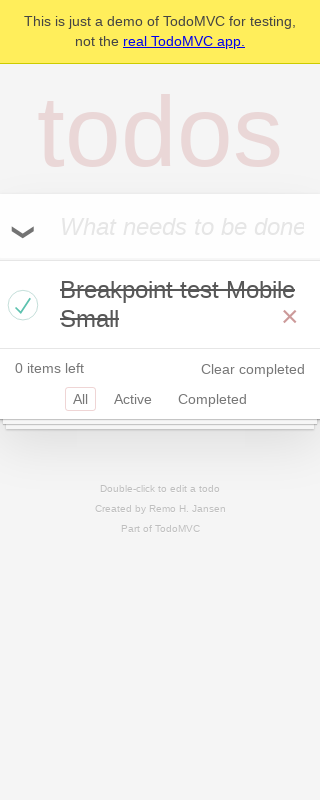

Clicked 'Clear completed' button at Mobile Small at (253, 369) on text=Clear completed
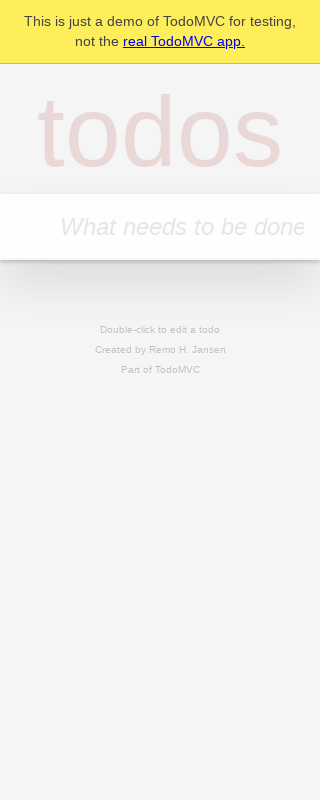

Set viewport to Mobile Large (480px width)
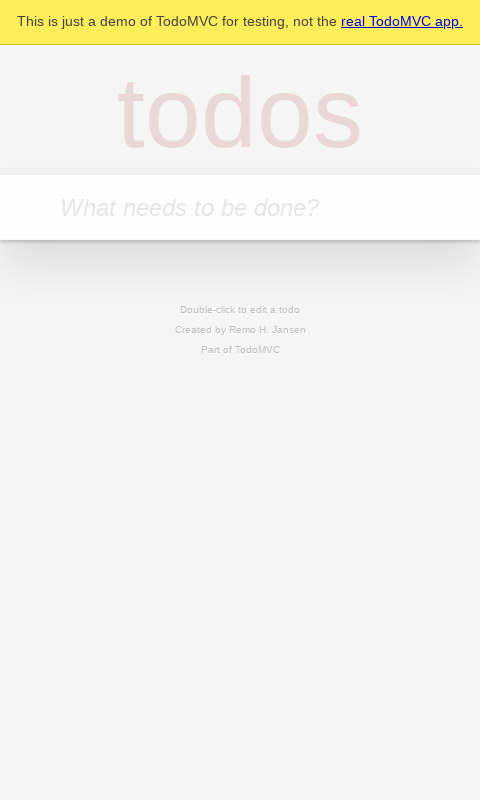

Waited for responsive layout changes at Mobile Large
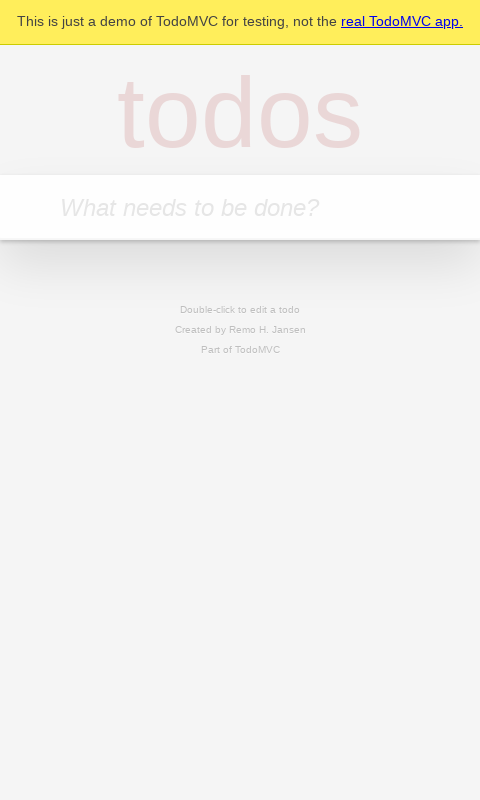

Verified todo input field is visible at Mobile Large
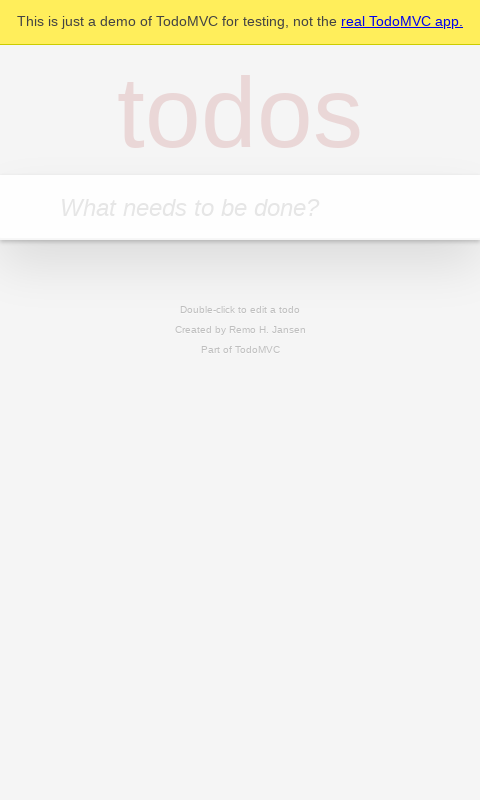

Filled todo input with 'Breakpoint test Mobile Large' on .new-todo
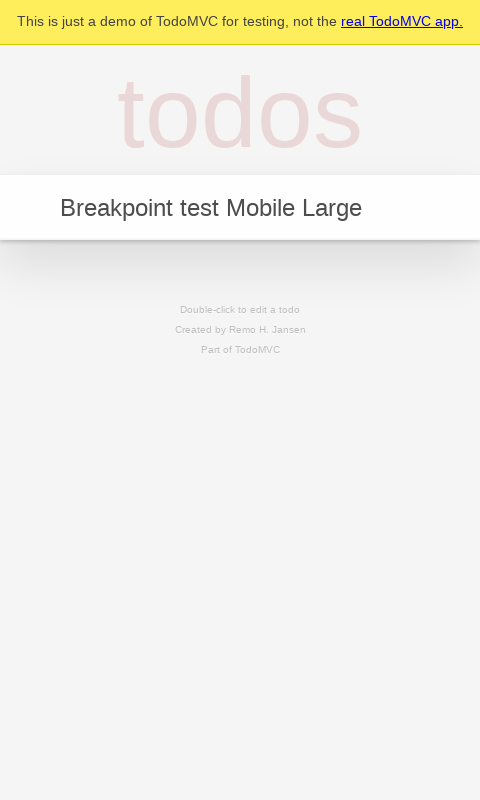

Pressed Enter to add todo at Mobile Large on .new-todo
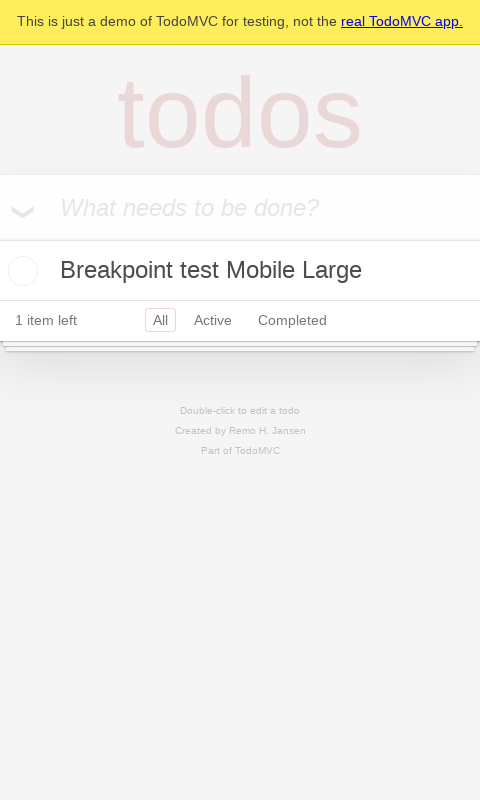

Verified todo was added to list at Mobile Large
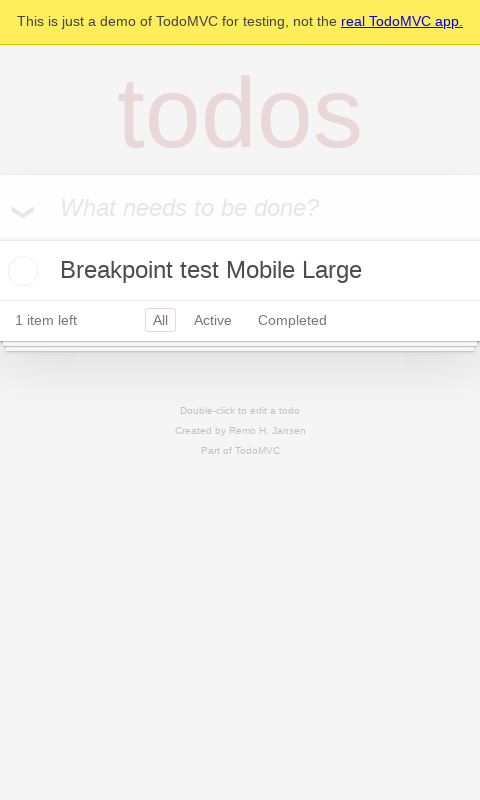

Checked todo item at Mobile Large at (20, 271) on .todo-list li input[type='checkbox']
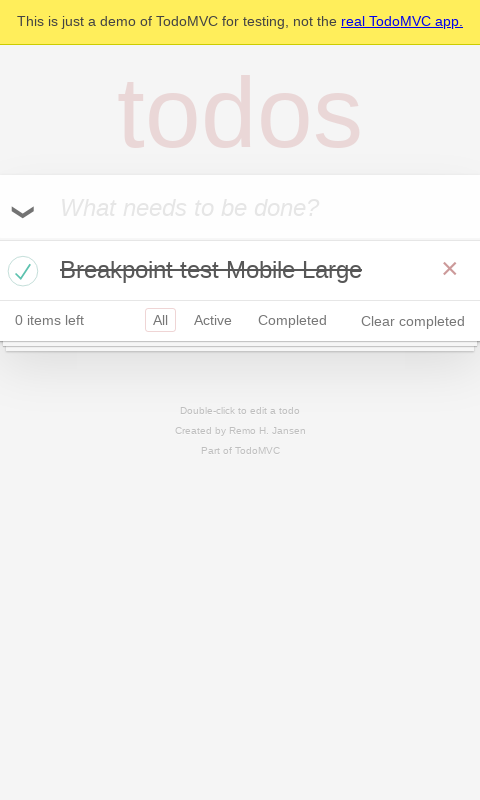

Clicked 'Clear completed' button at Mobile Large at (413, 321) on text=Clear completed
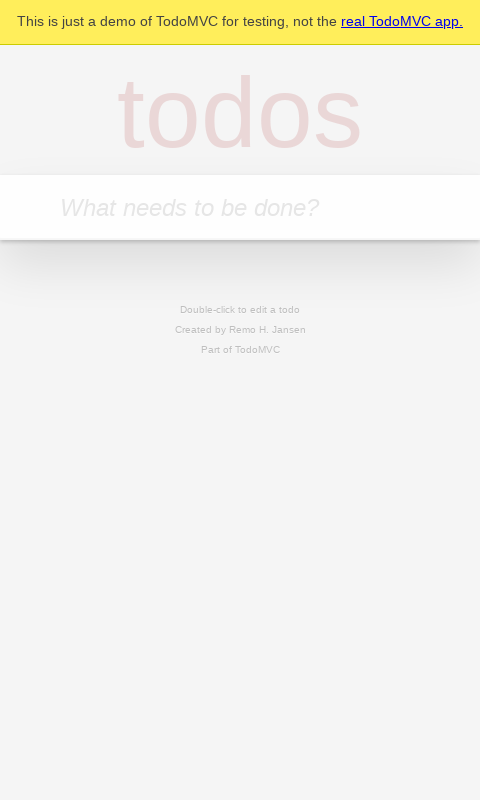

Set viewport to Tablet (768px width)
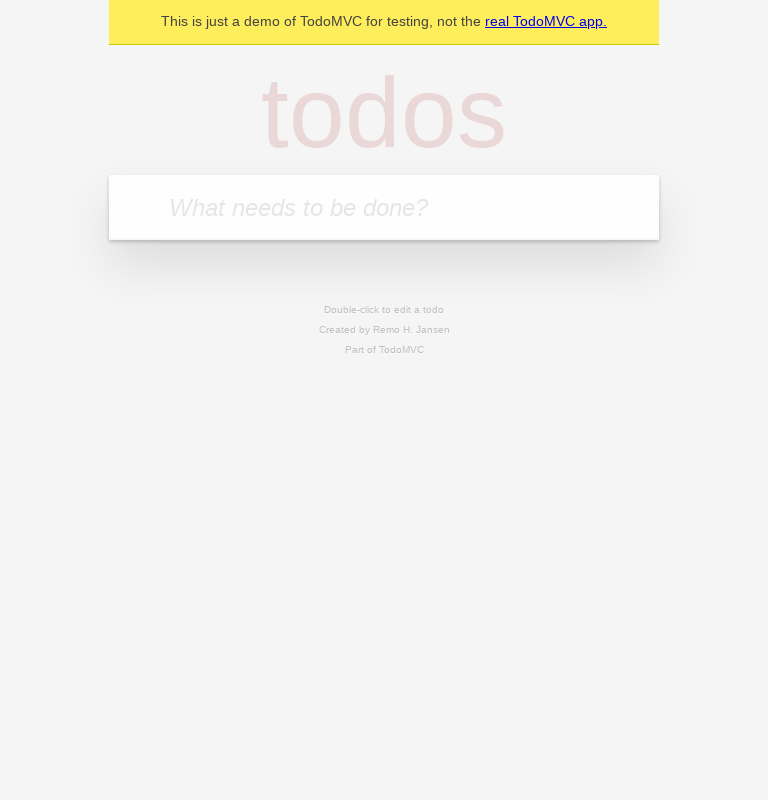

Waited for responsive layout changes at Tablet
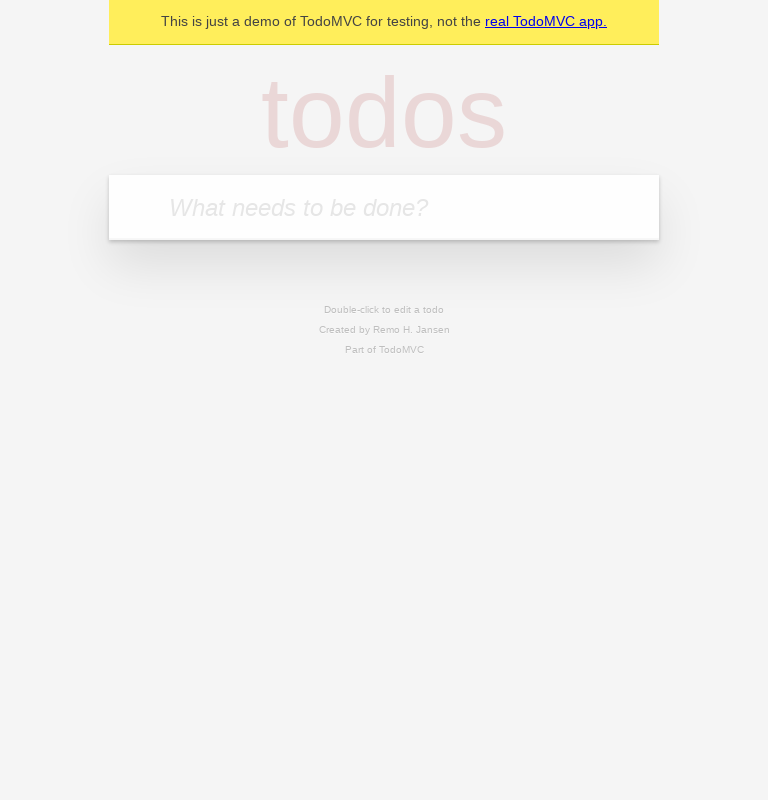

Verified todo input field is visible at Tablet
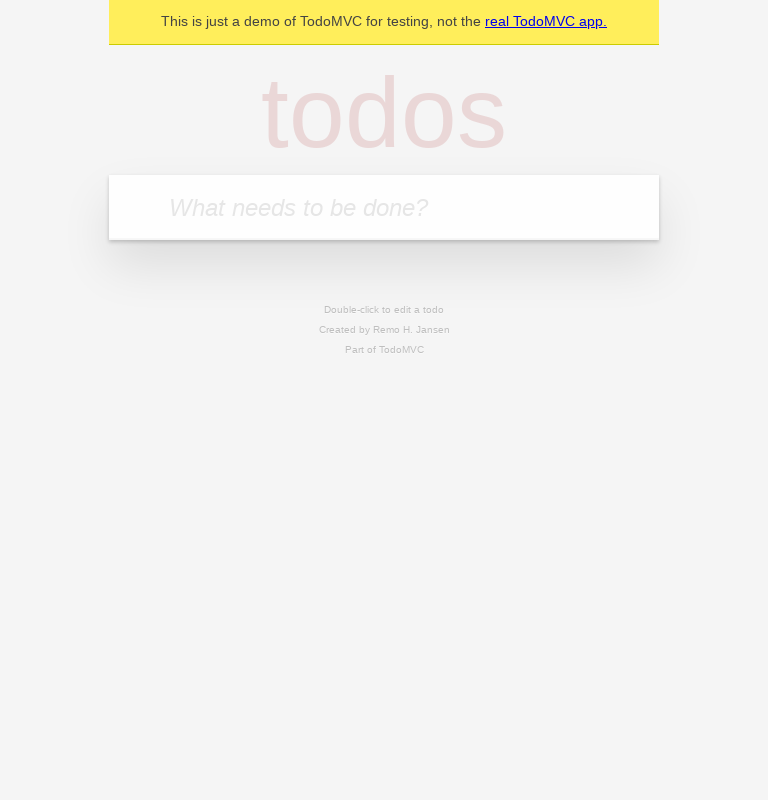

Filled todo input with 'Breakpoint test Tablet' on .new-todo
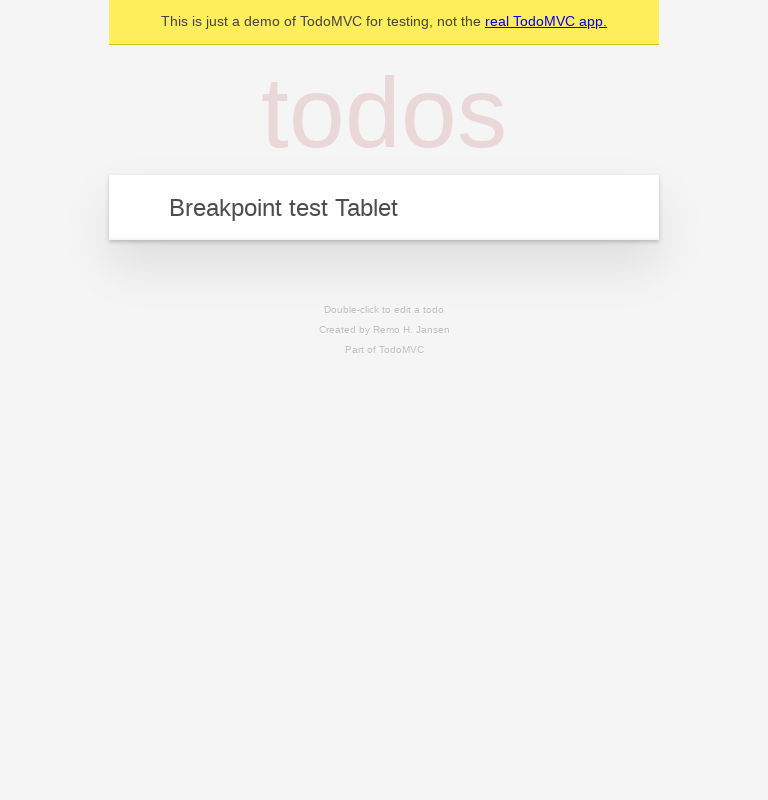

Pressed Enter to add todo at Tablet on .new-todo
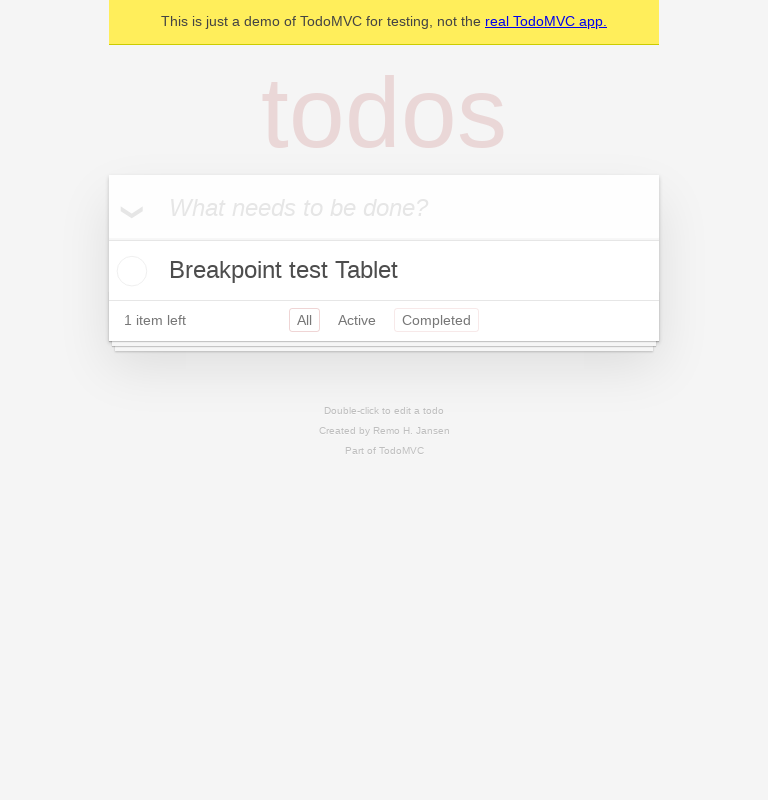

Verified todo was added to list at Tablet
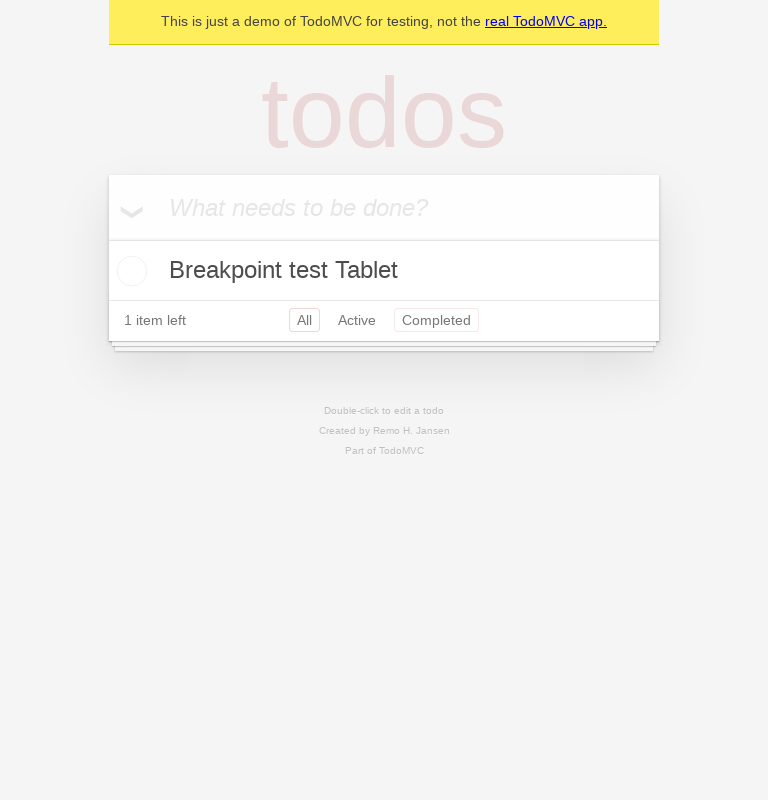

Checked todo item at Tablet at (129, 271) on .todo-list li input[type='checkbox']
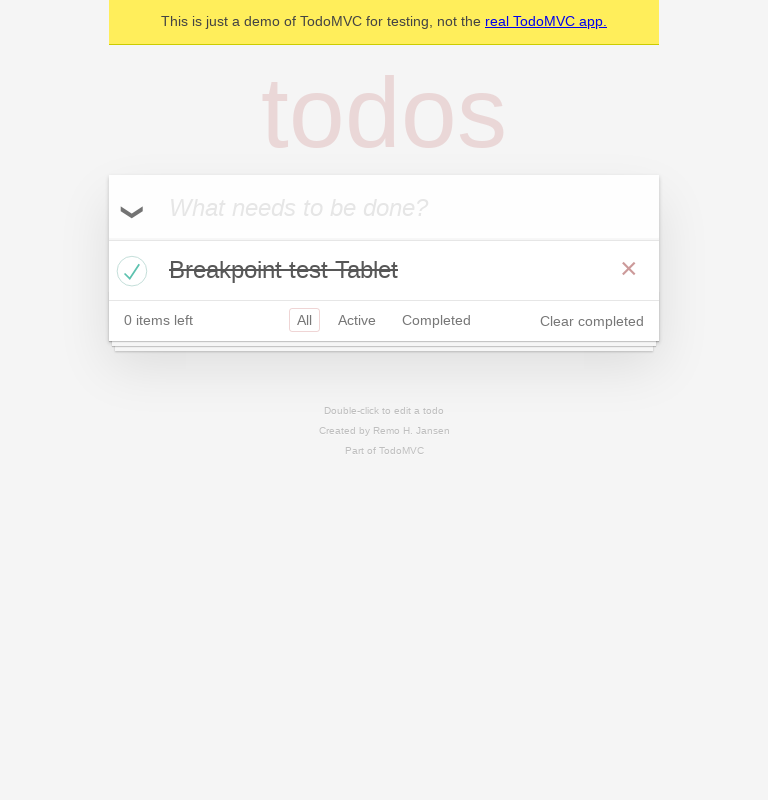

Clicked 'Clear completed' button at Tablet at (592, 321) on text=Clear completed
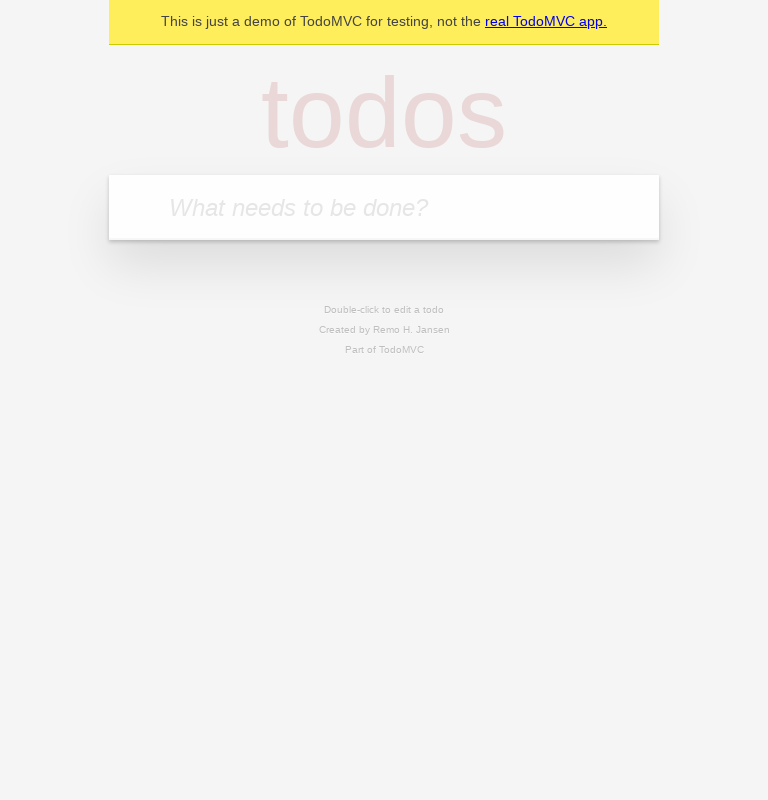

Set viewport to Desktop Small (1024px width)
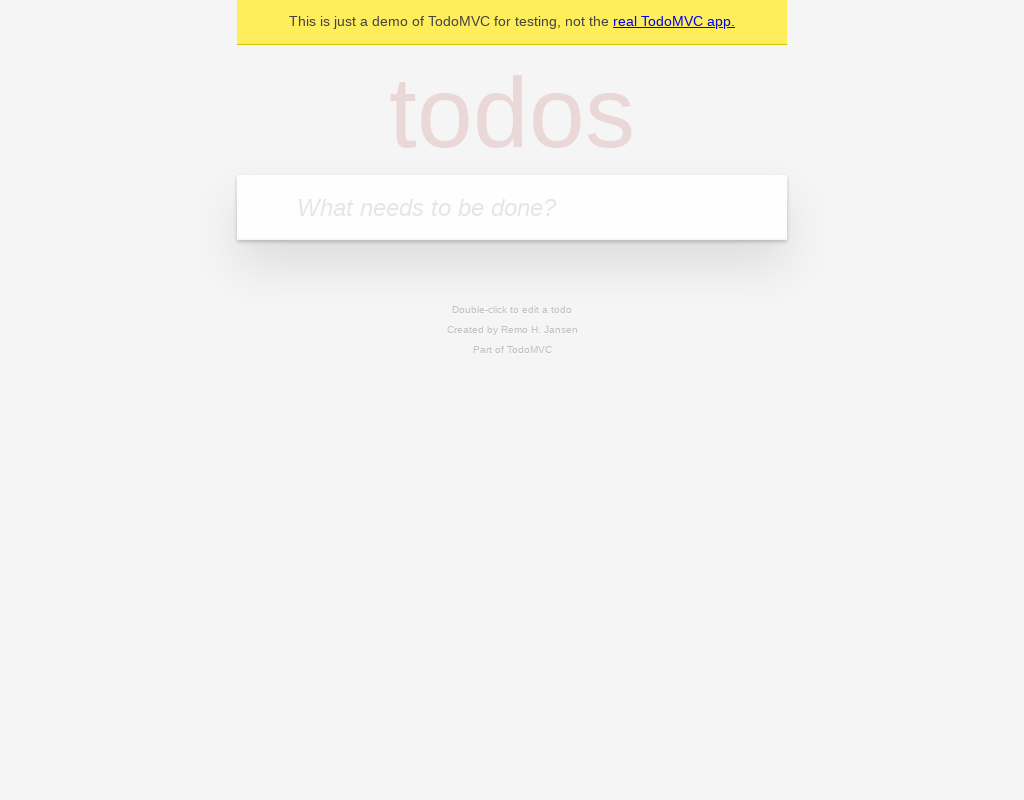

Waited for responsive layout changes at Desktop Small
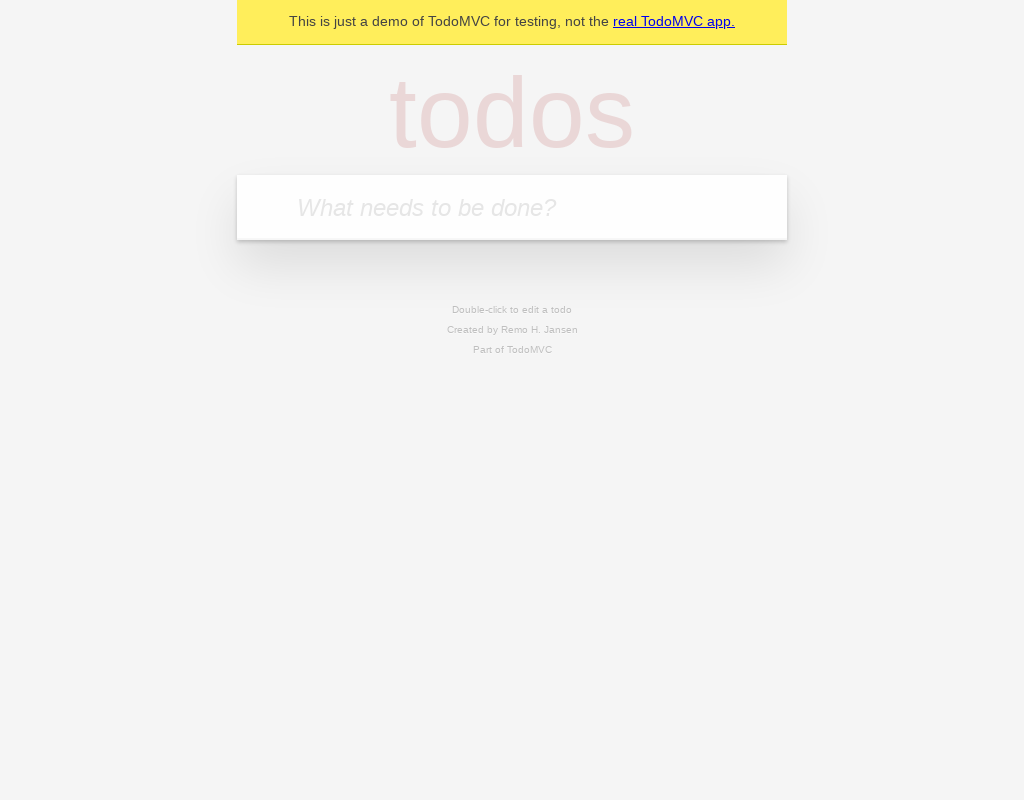

Verified todo input field is visible at Desktop Small
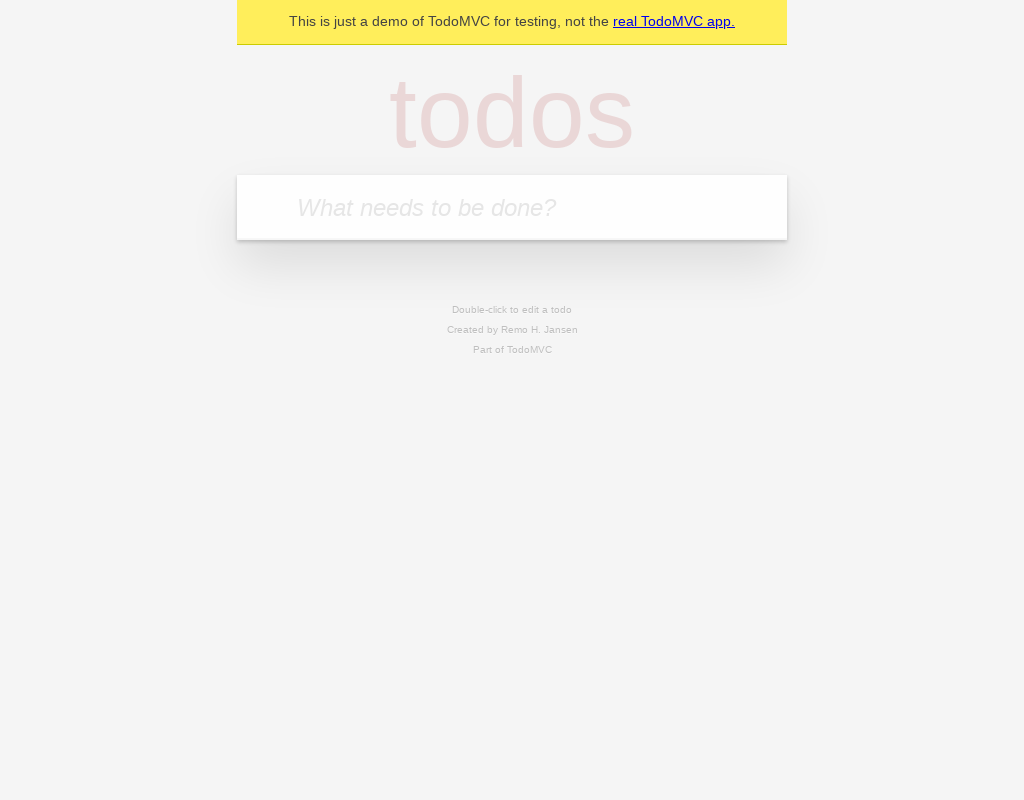

Filled todo input with 'Breakpoint test Desktop Small' on .new-todo
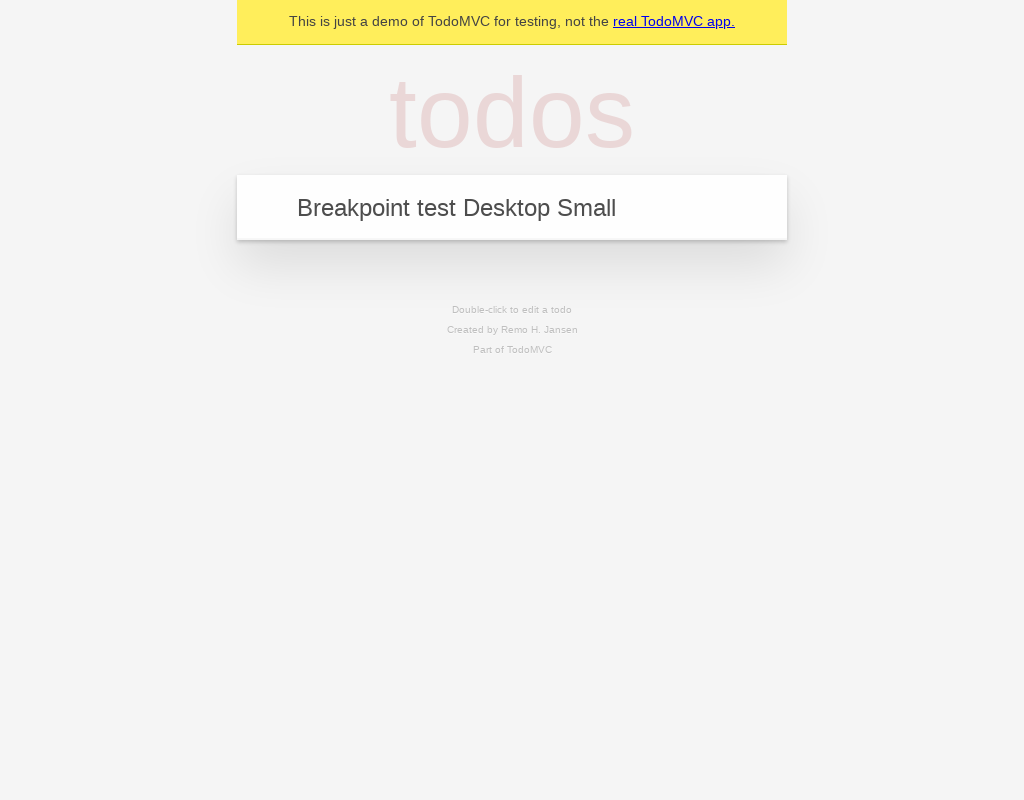

Pressed Enter to add todo at Desktop Small on .new-todo
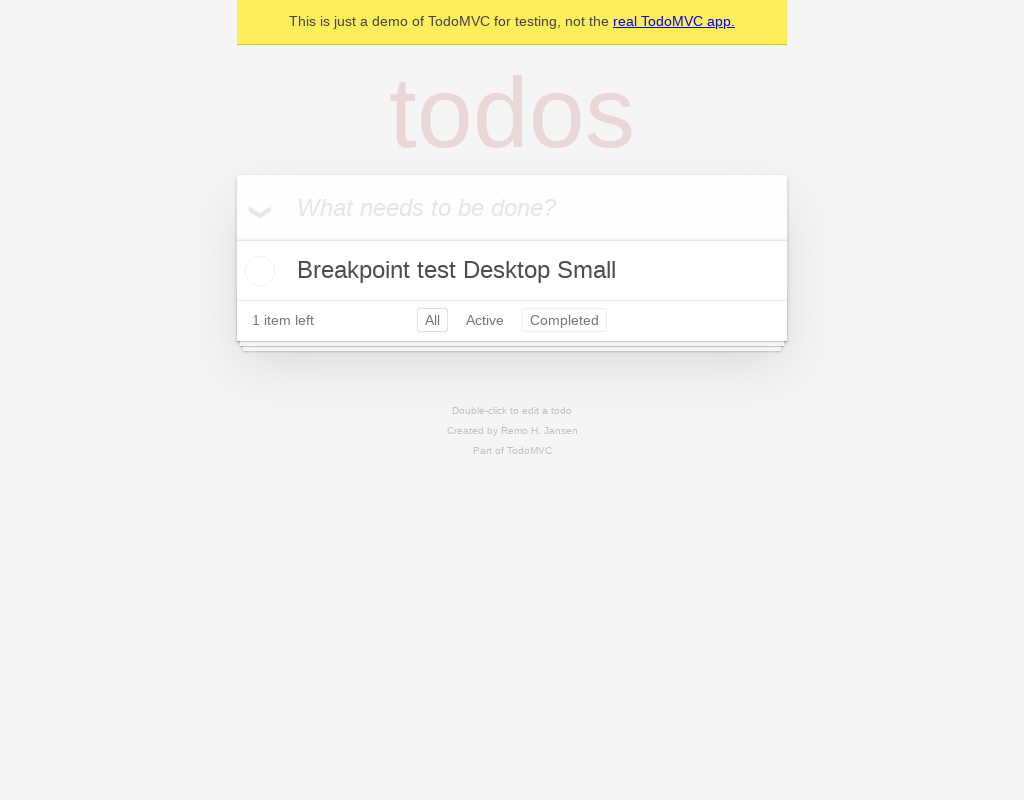

Verified todo was added to list at Desktop Small
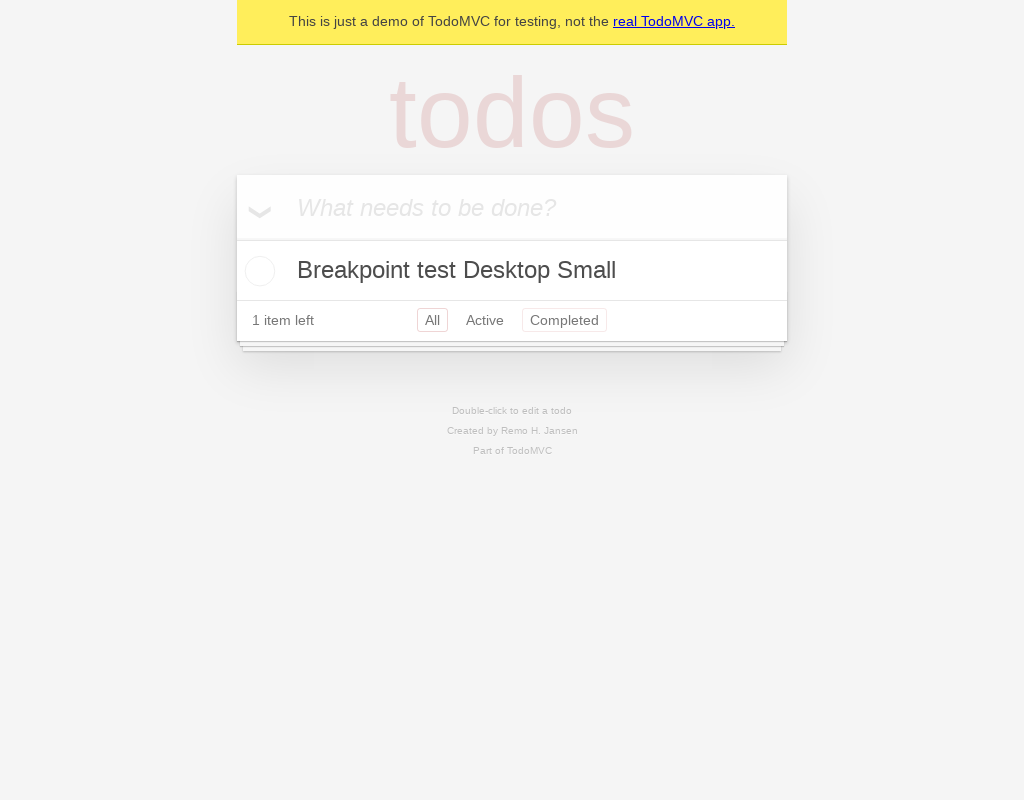

Checked todo item at Desktop Small at (257, 271) on .todo-list li input[type='checkbox']
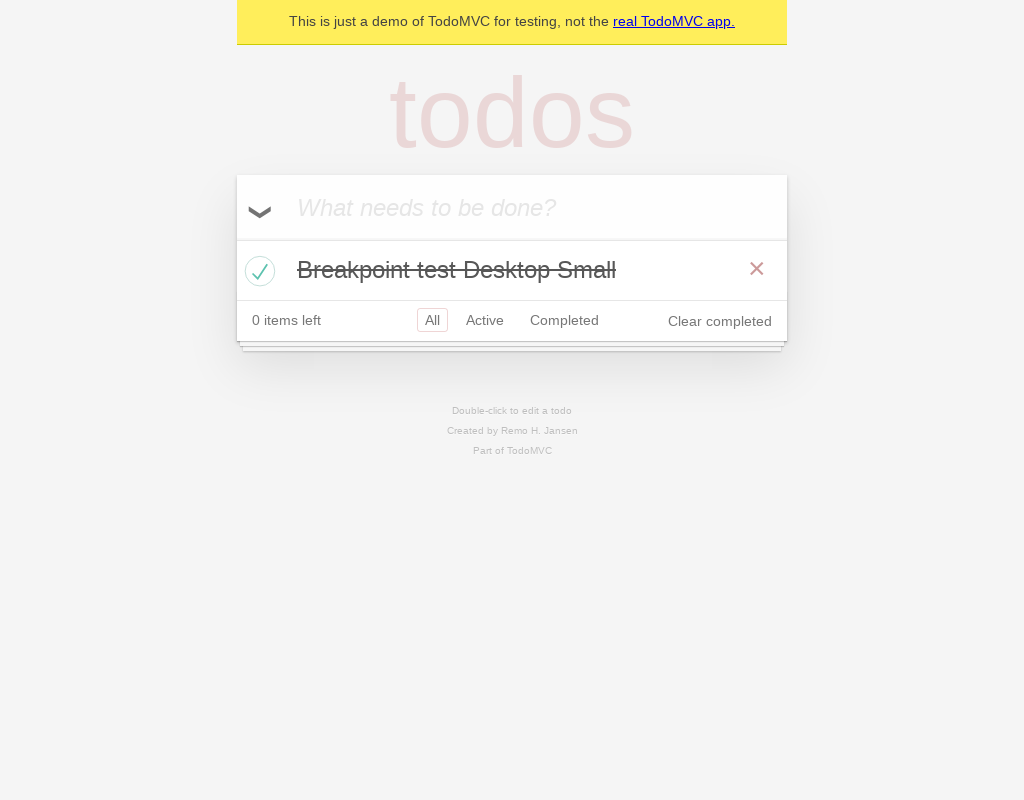

Clicked 'Clear completed' button at Desktop Small at (720, 321) on text=Clear completed
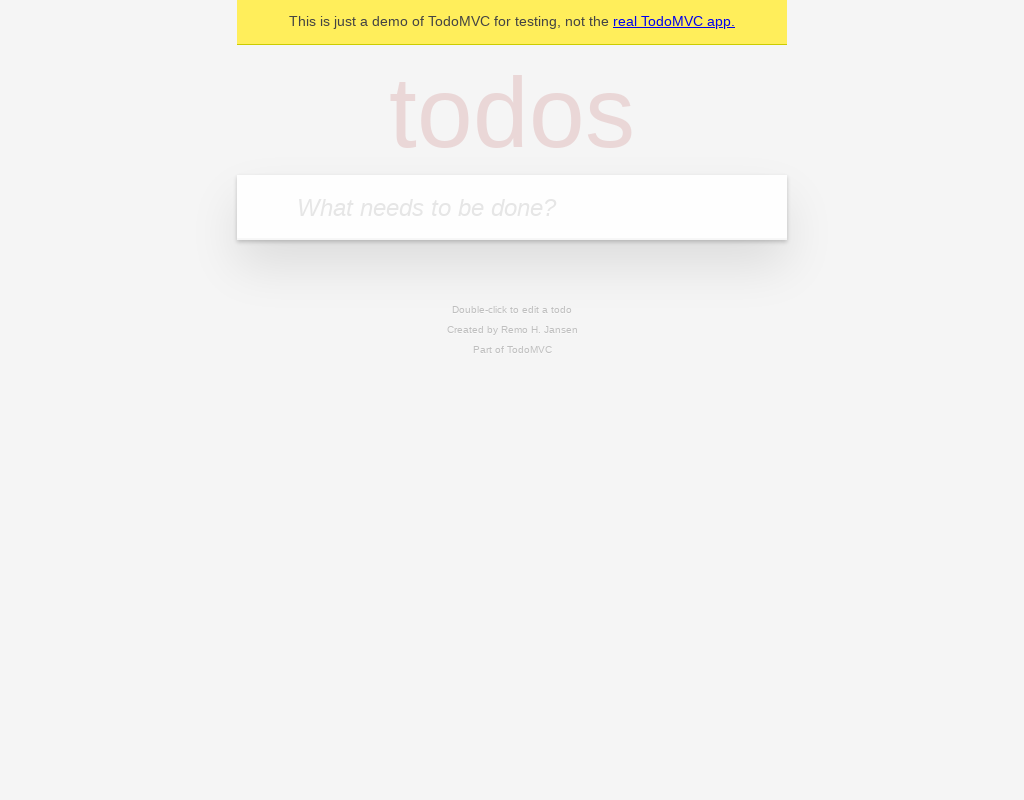

Set viewport to Desktop Large (1440px width)
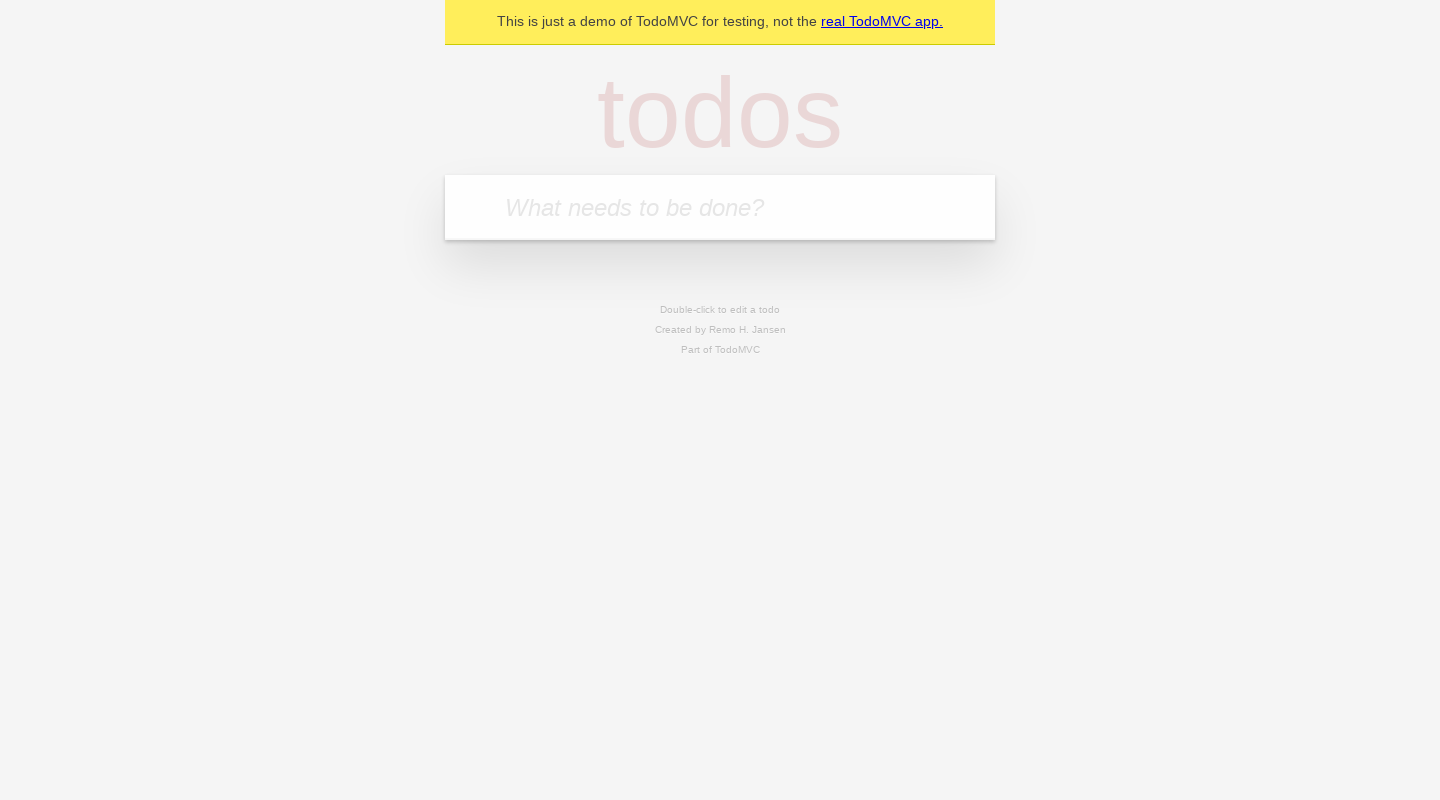

Waited for responsive layout changes at Desktop Large
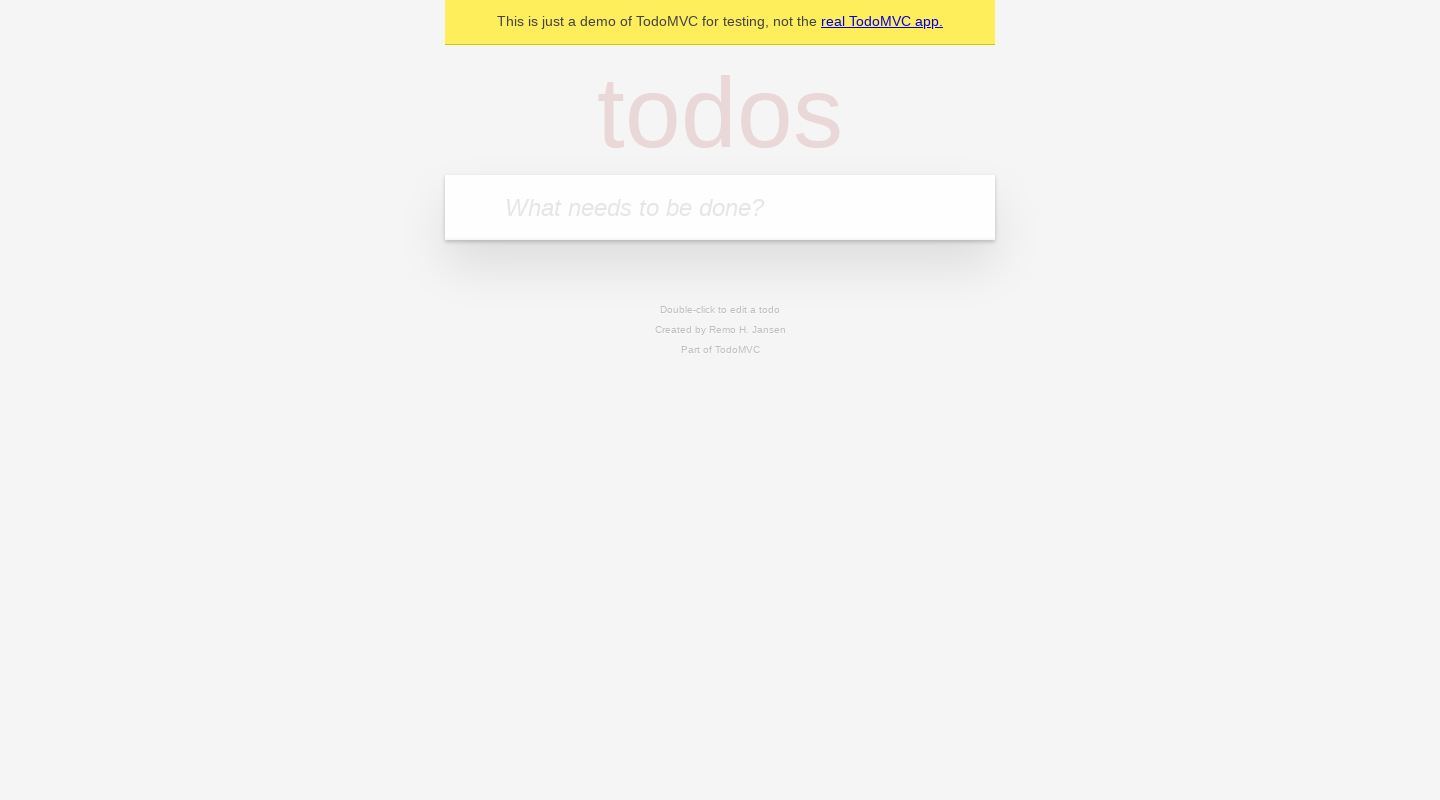

Verified todo input field is visible at Desktop Large
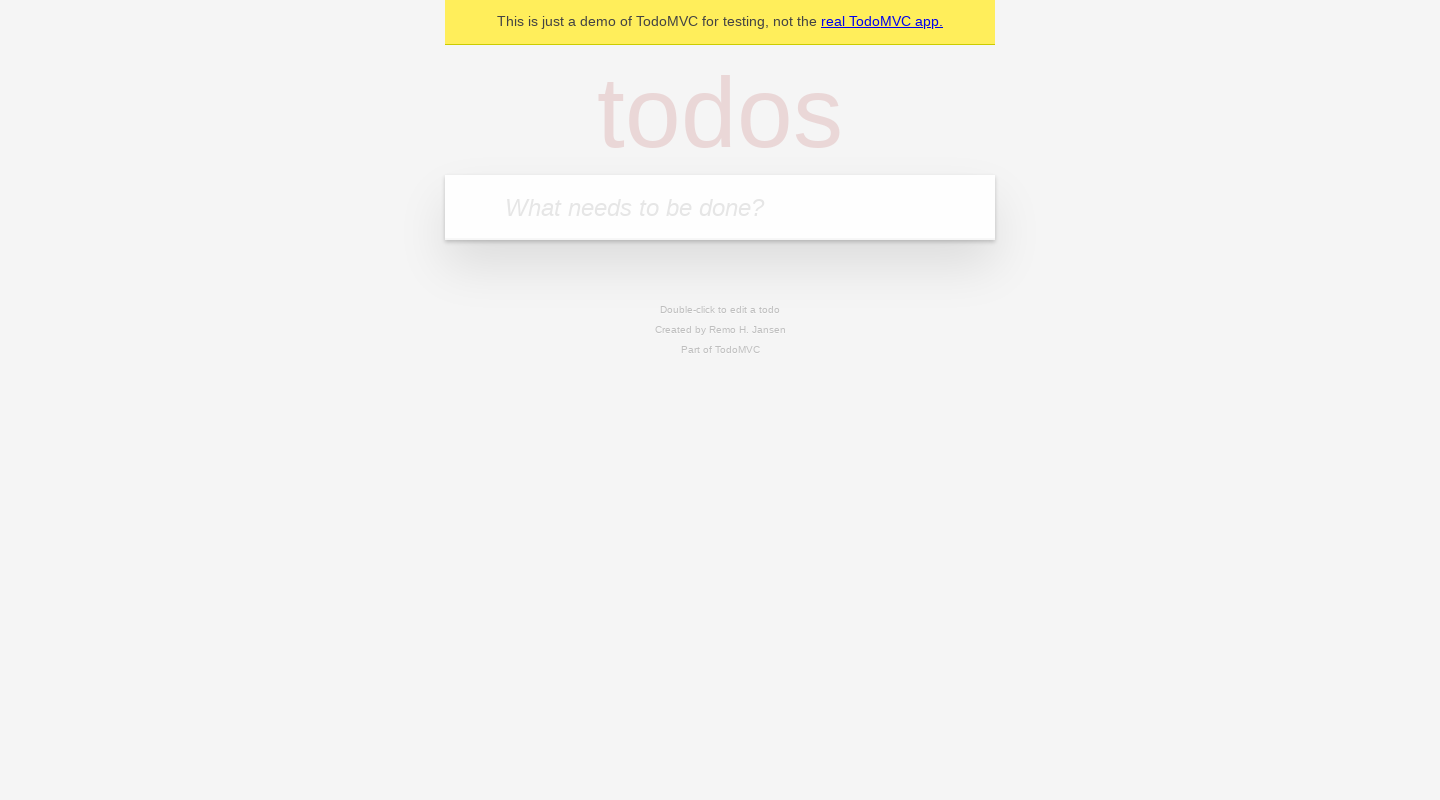

Filled todo input with 'Breakpoint test Desktop Large' on .new-todo
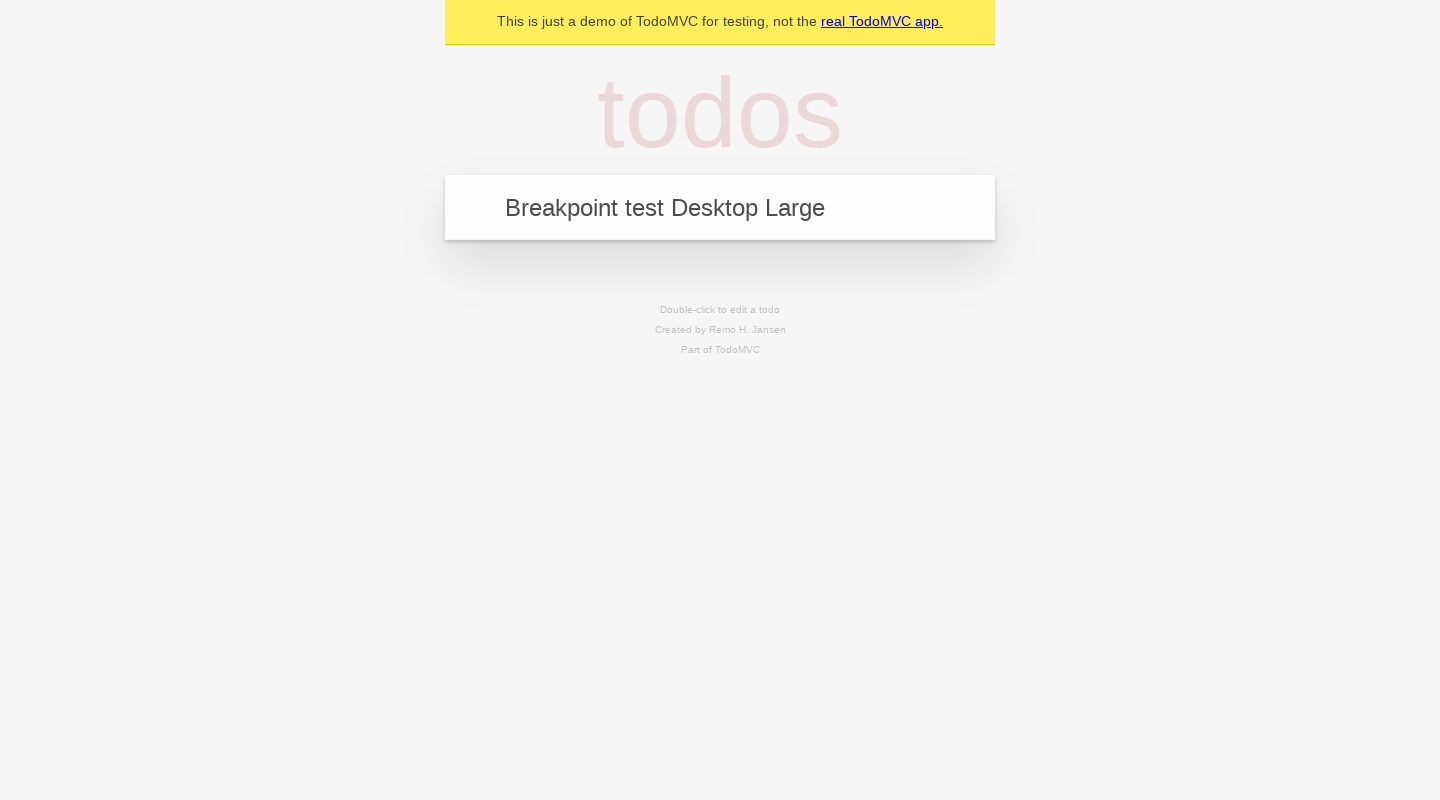

Pressed Enter to add todo at Desktop Large on .new-todo
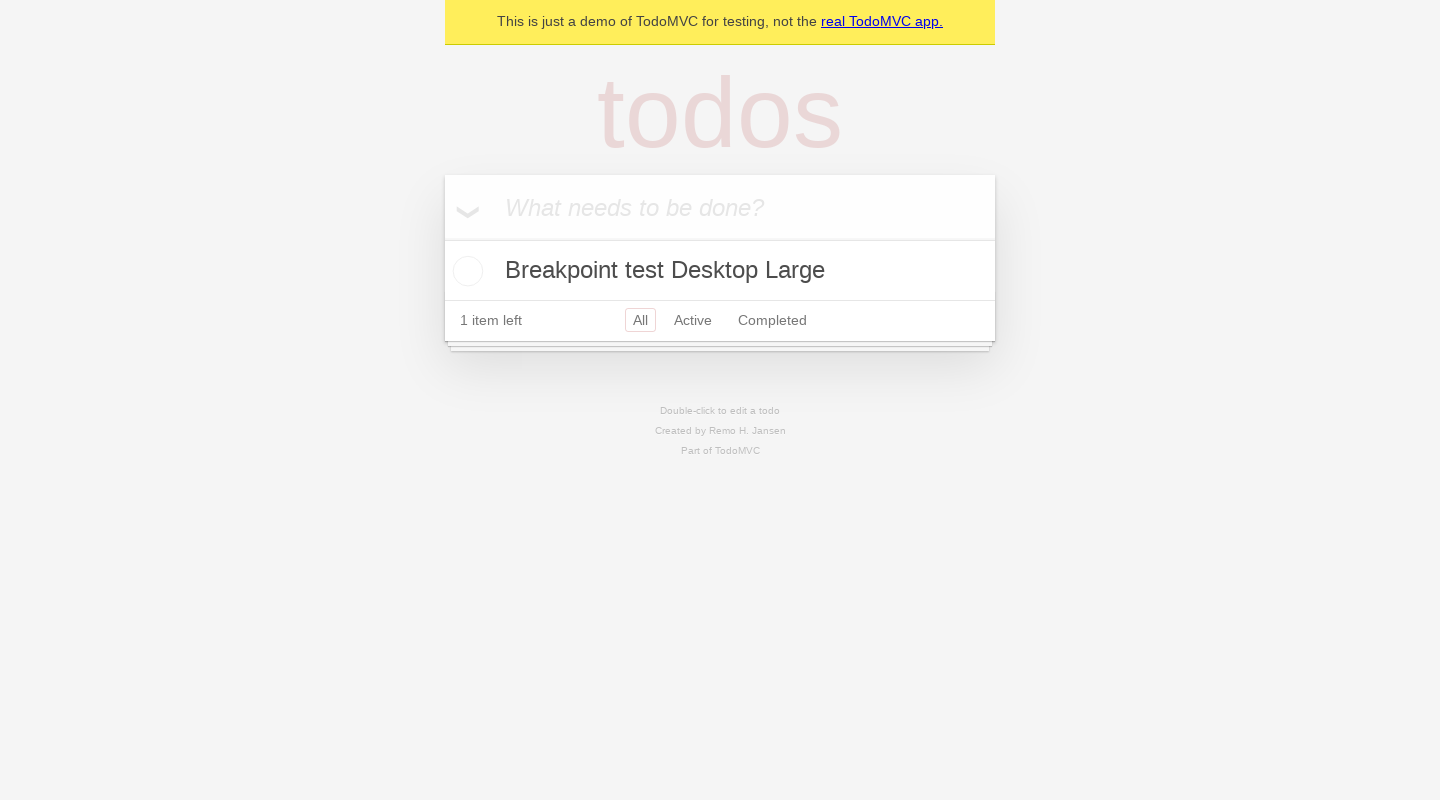

Verified todo was added to list at Desktop Large
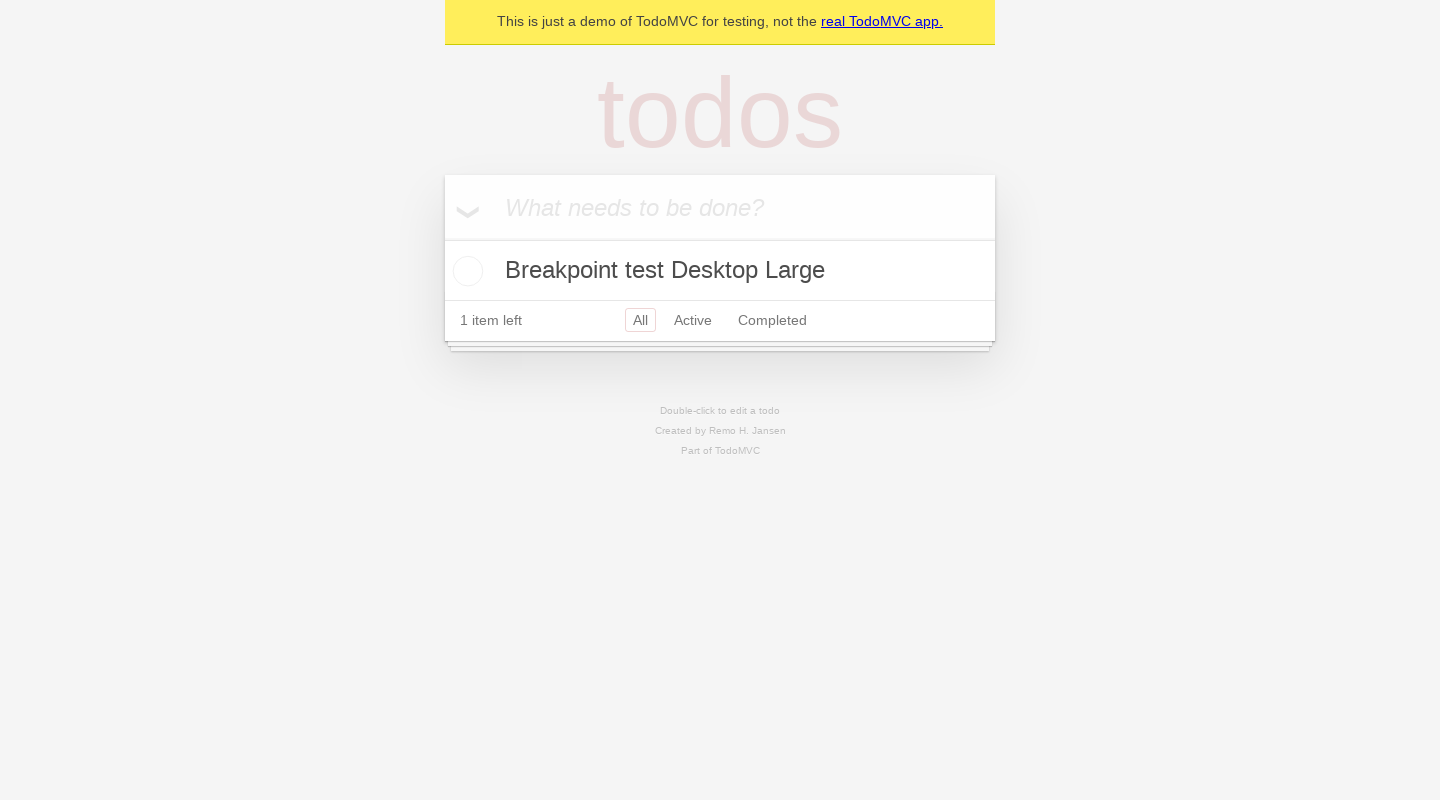

Checked todo item at Desktop Large at (465, 271) on .todo-list li input[type='checkbox']
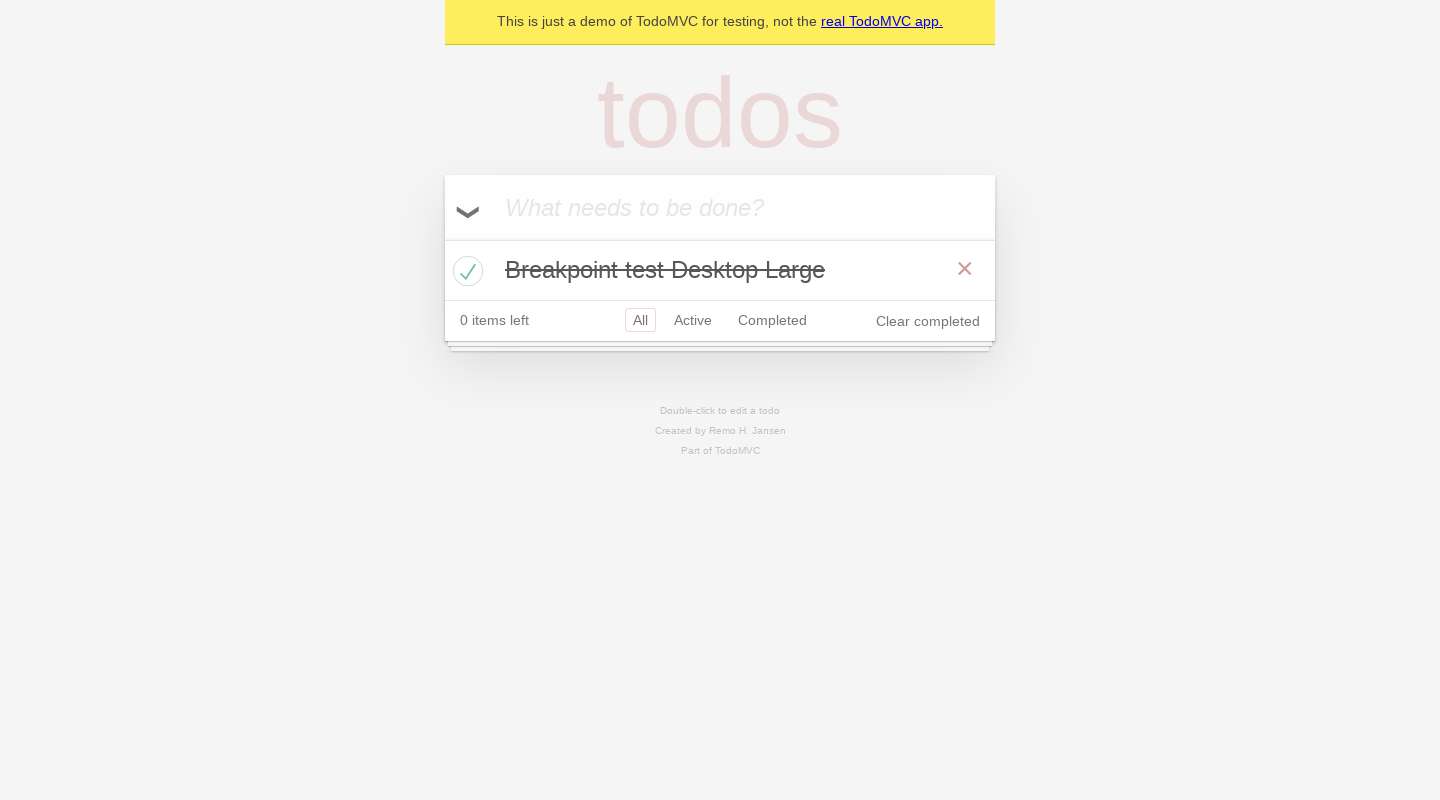

Clicked 'Clear completed' button at Desktop Large at (928, 321) on text=Clear completed
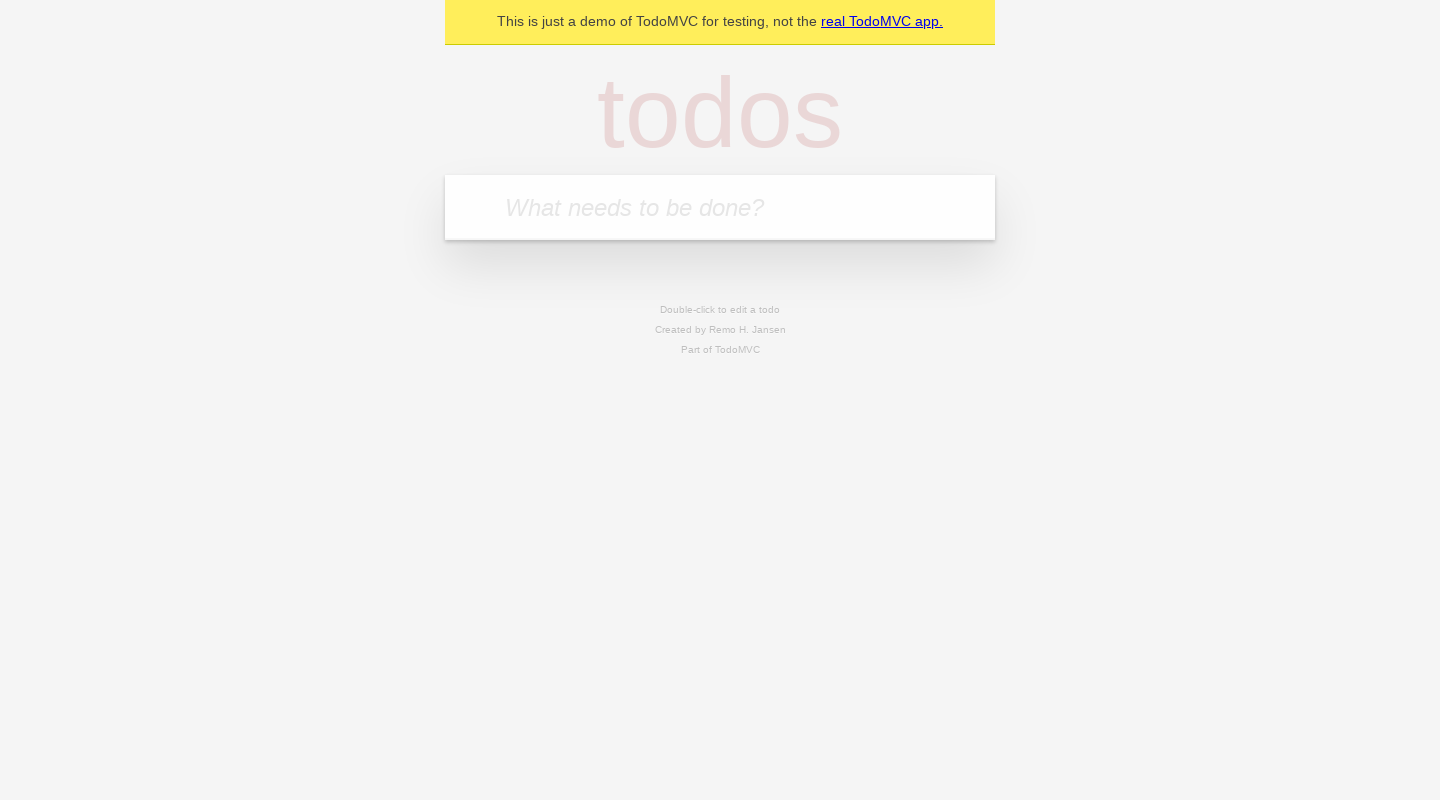

Set viewport to Desktop XL (1920px width)
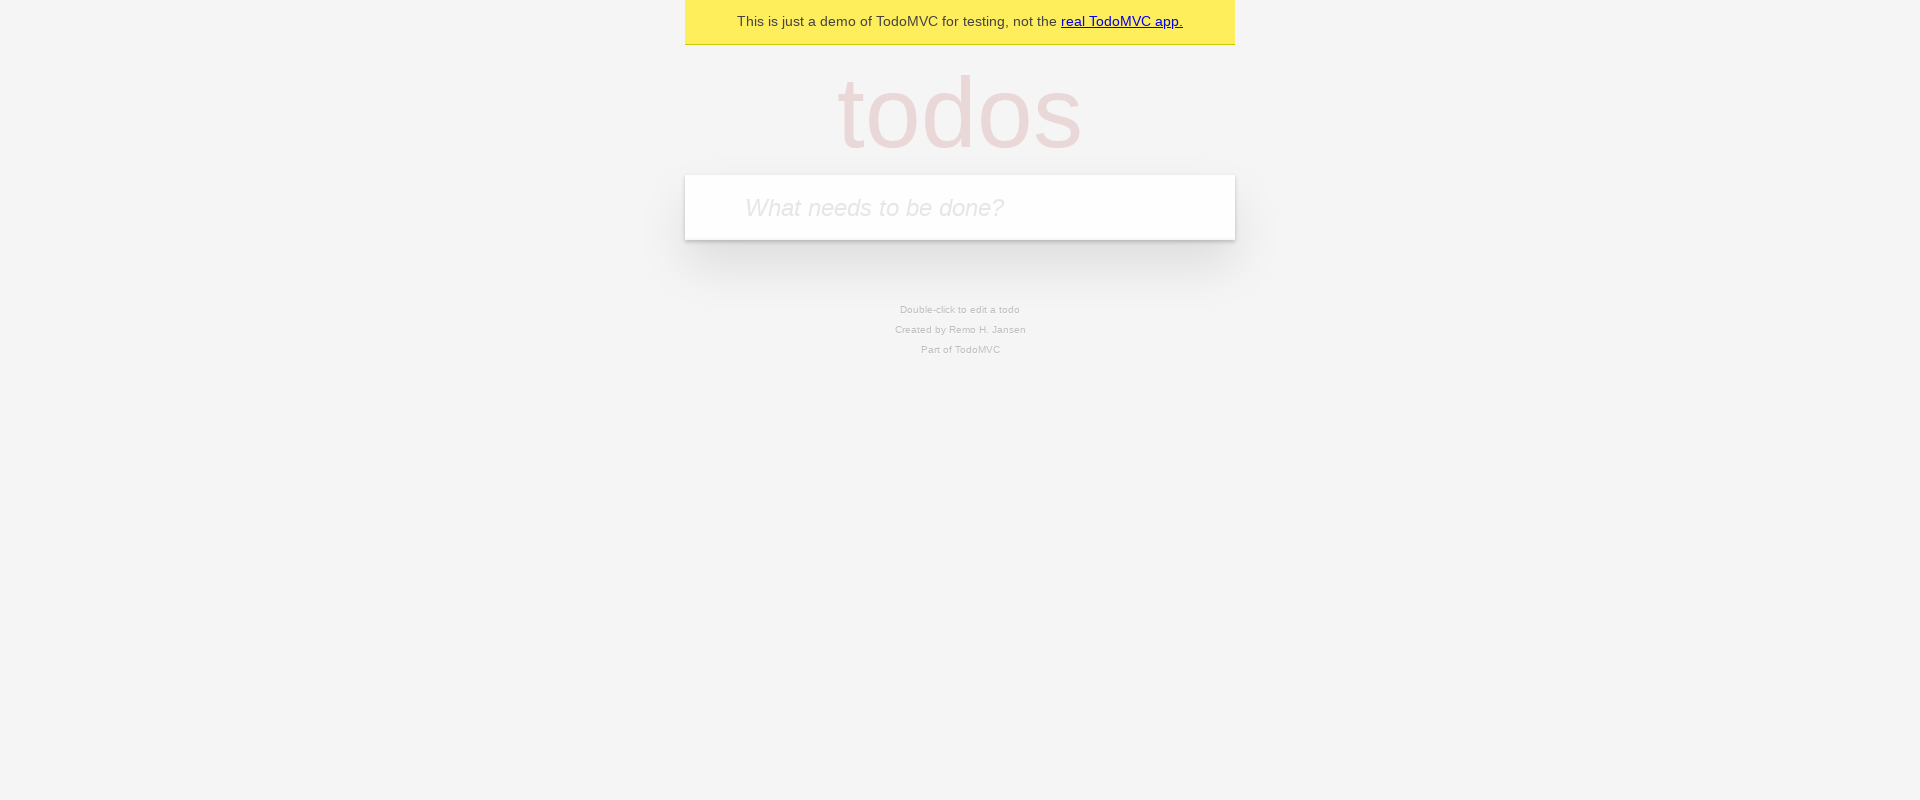

Waited for responsive layout changes at Desktop XL
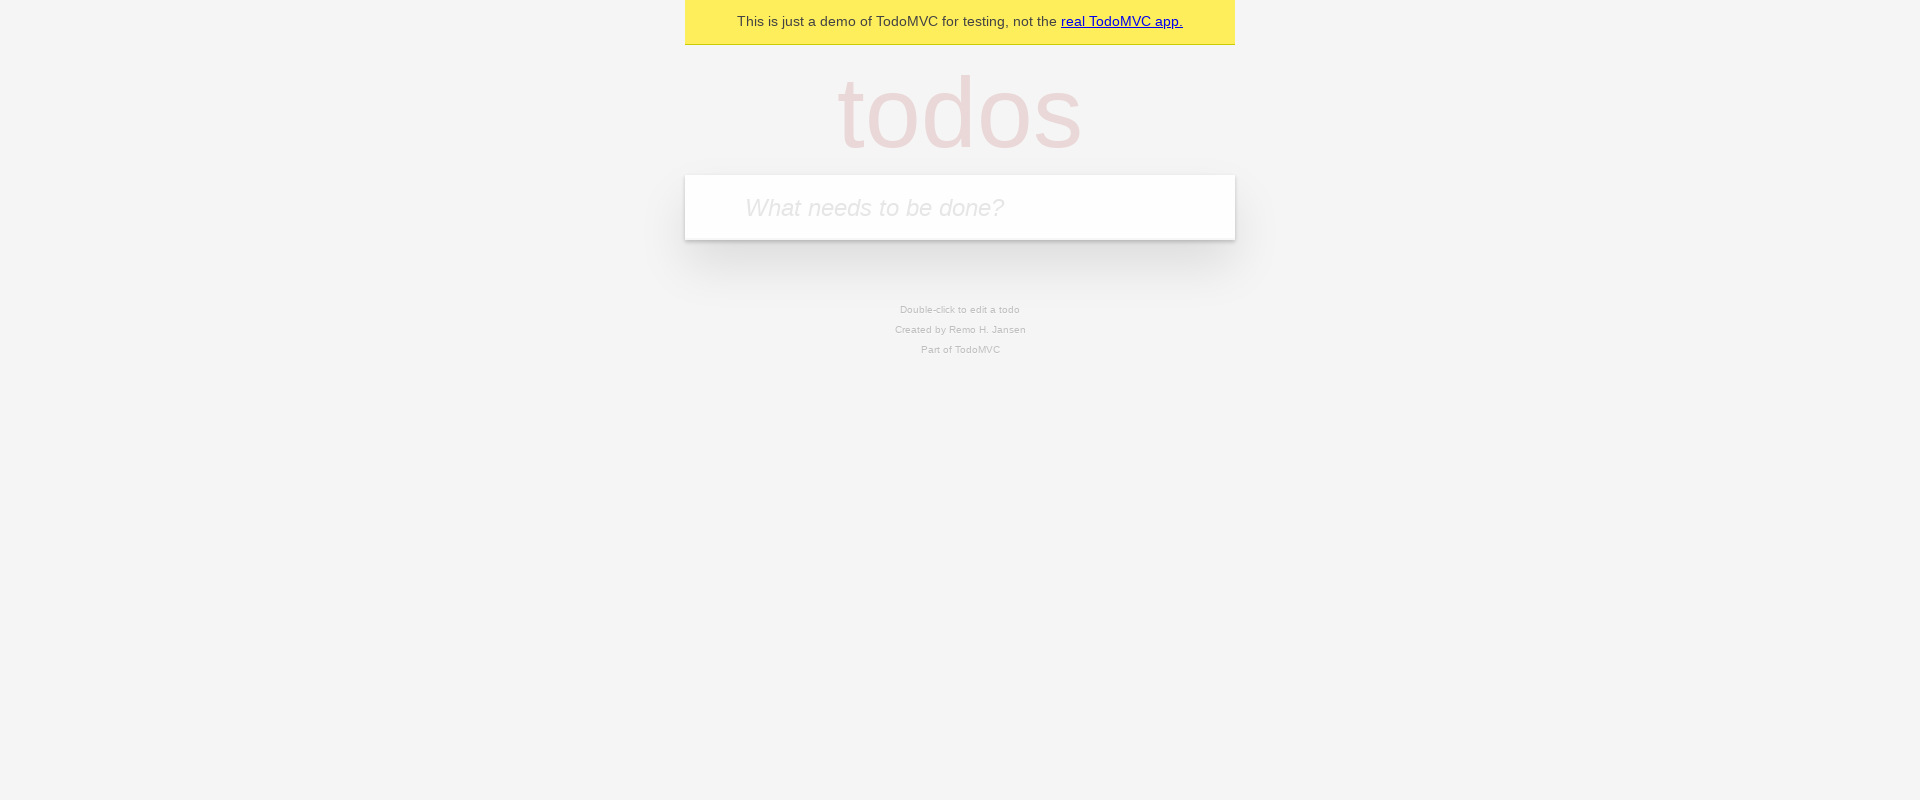

Verified todo input field is visible at Desktop XL
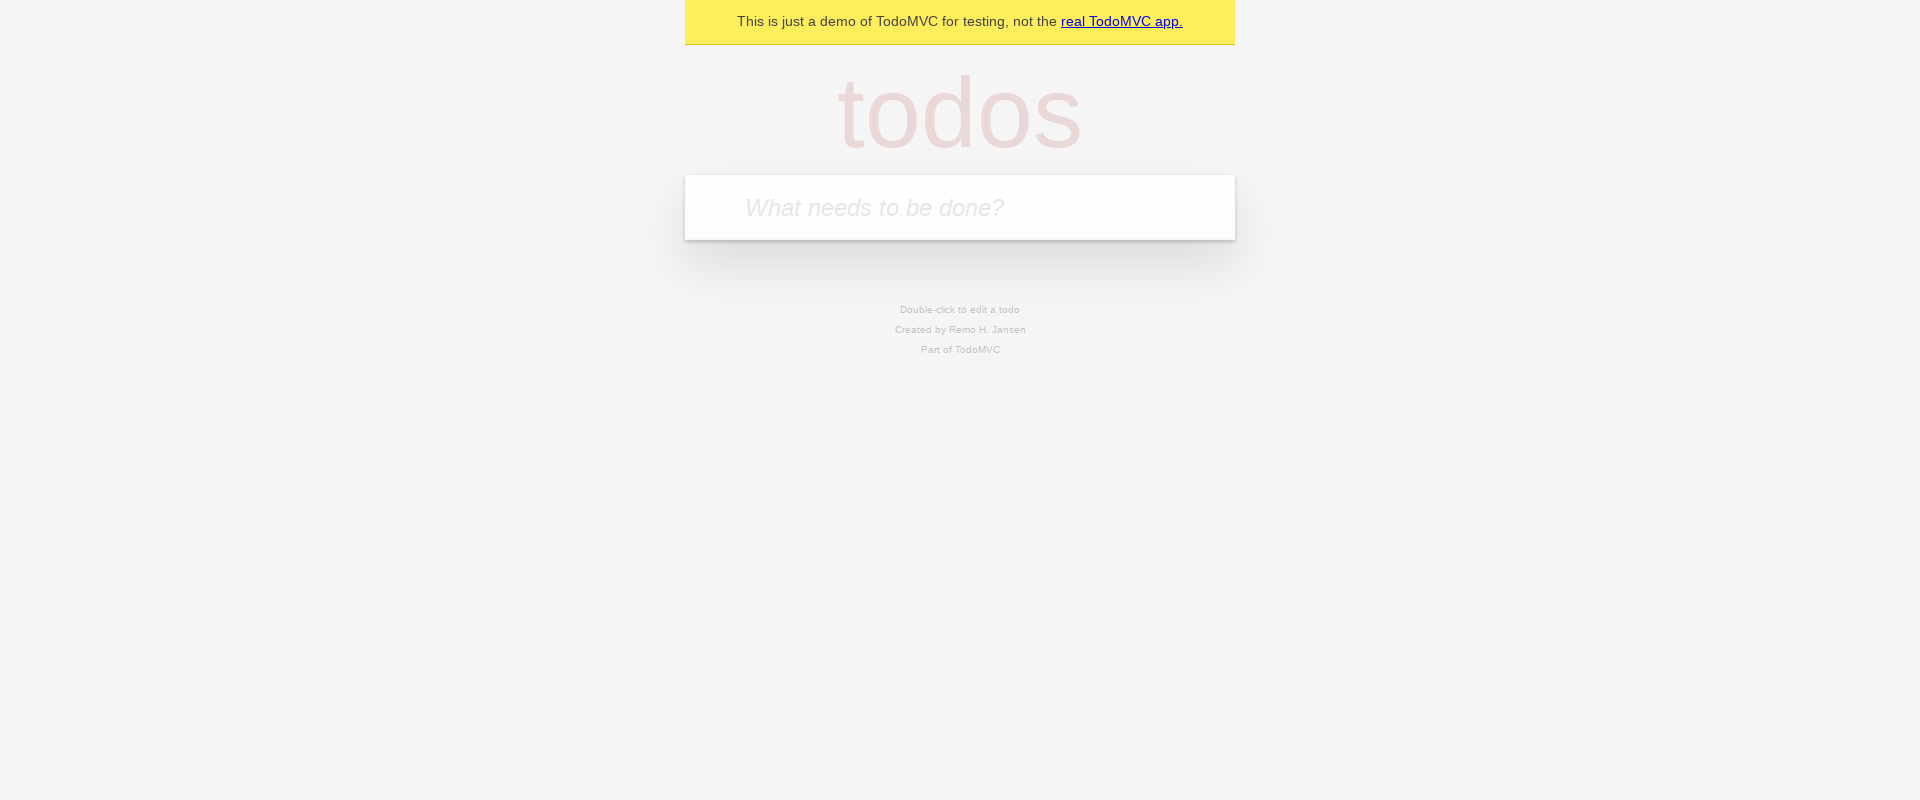

Filled todo input with 'Breakpoint test Desktop XL' on .new-todo
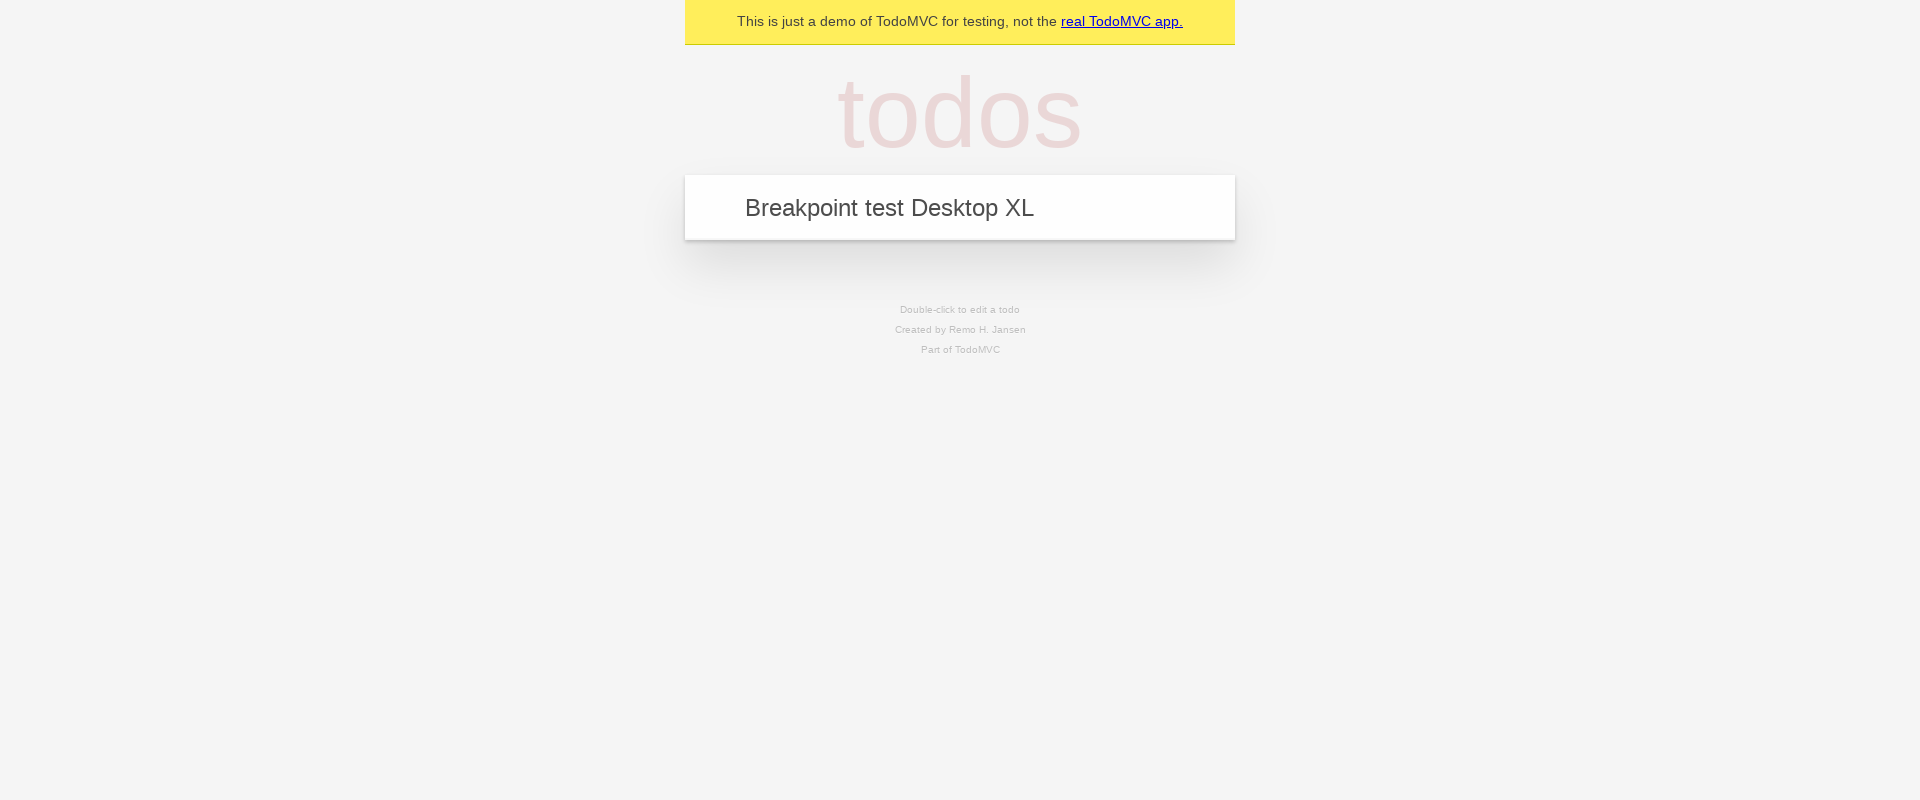

Pressed Enter to add todo at Desktop XL on .new-todo
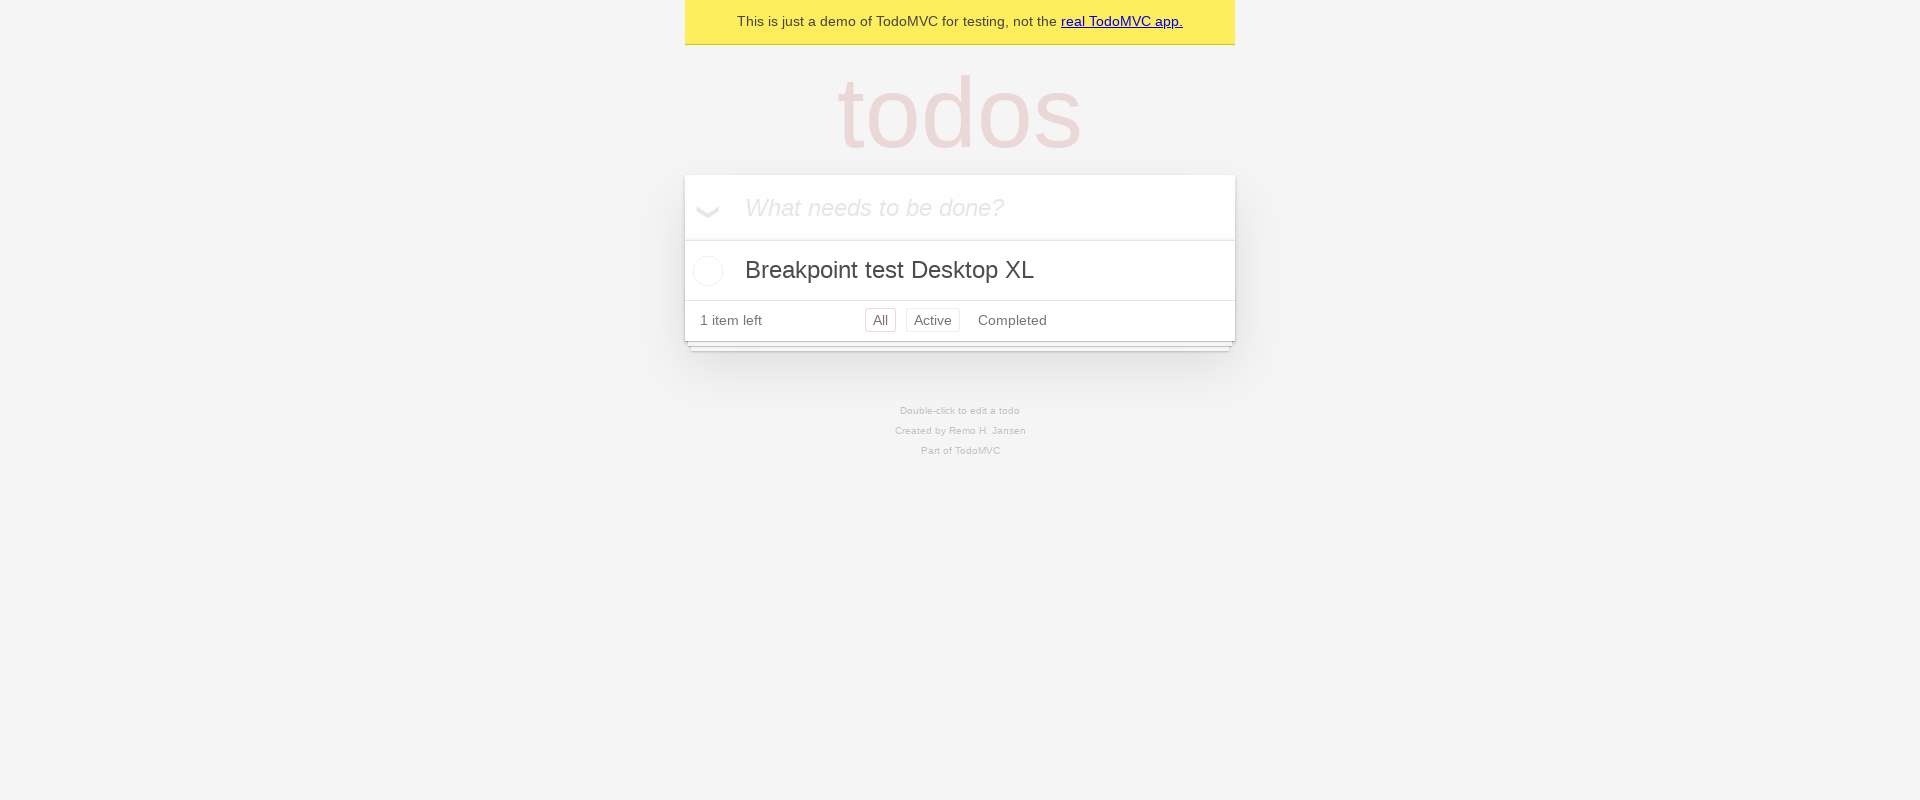

Verified todo was added to list at Desktop XL
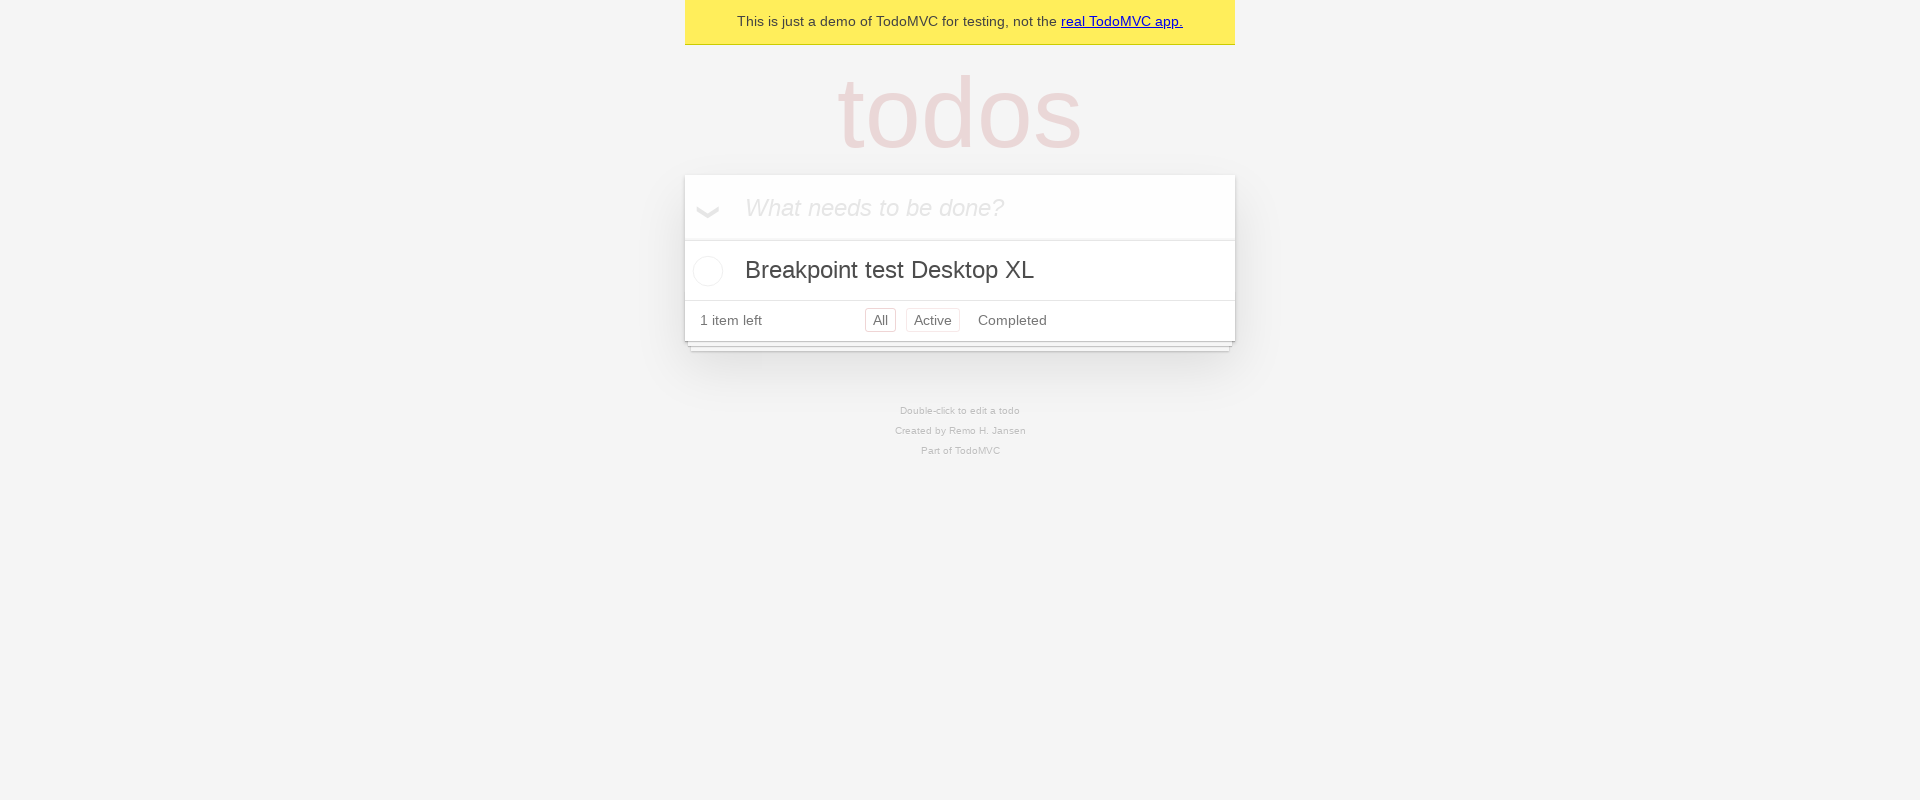

Checked todo item at Desktop XL at (705, 271) on .todo-list li input[type='checkbox']
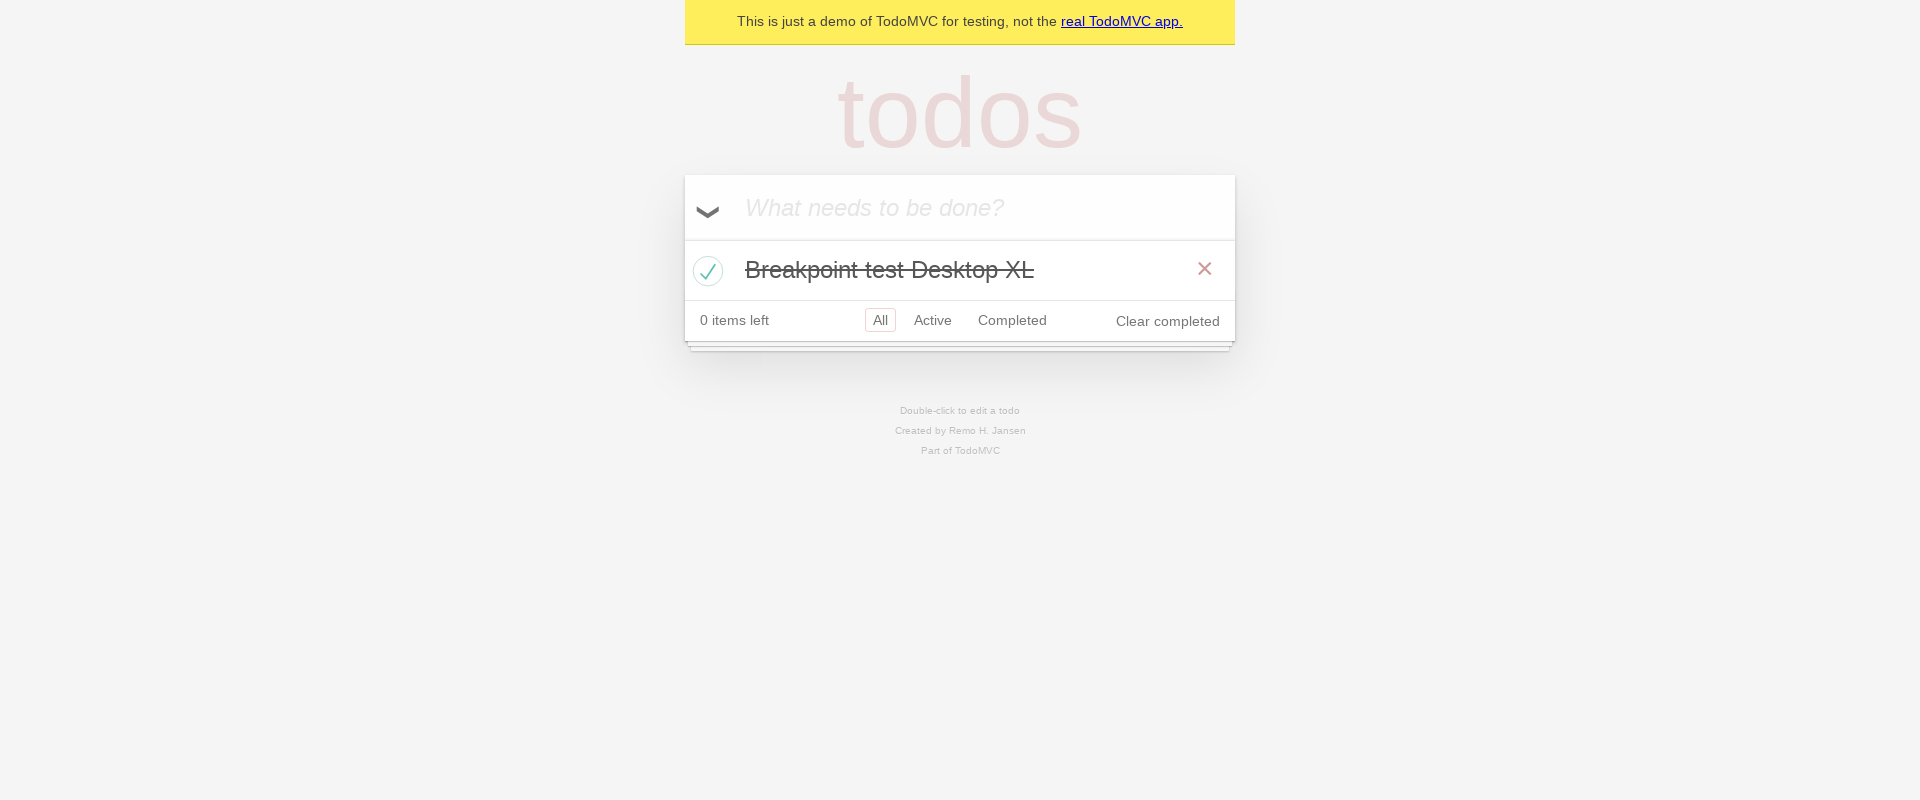

Clicked 'Clear completed' button at Desktop XL at (1168, 321) on text=Clear completed
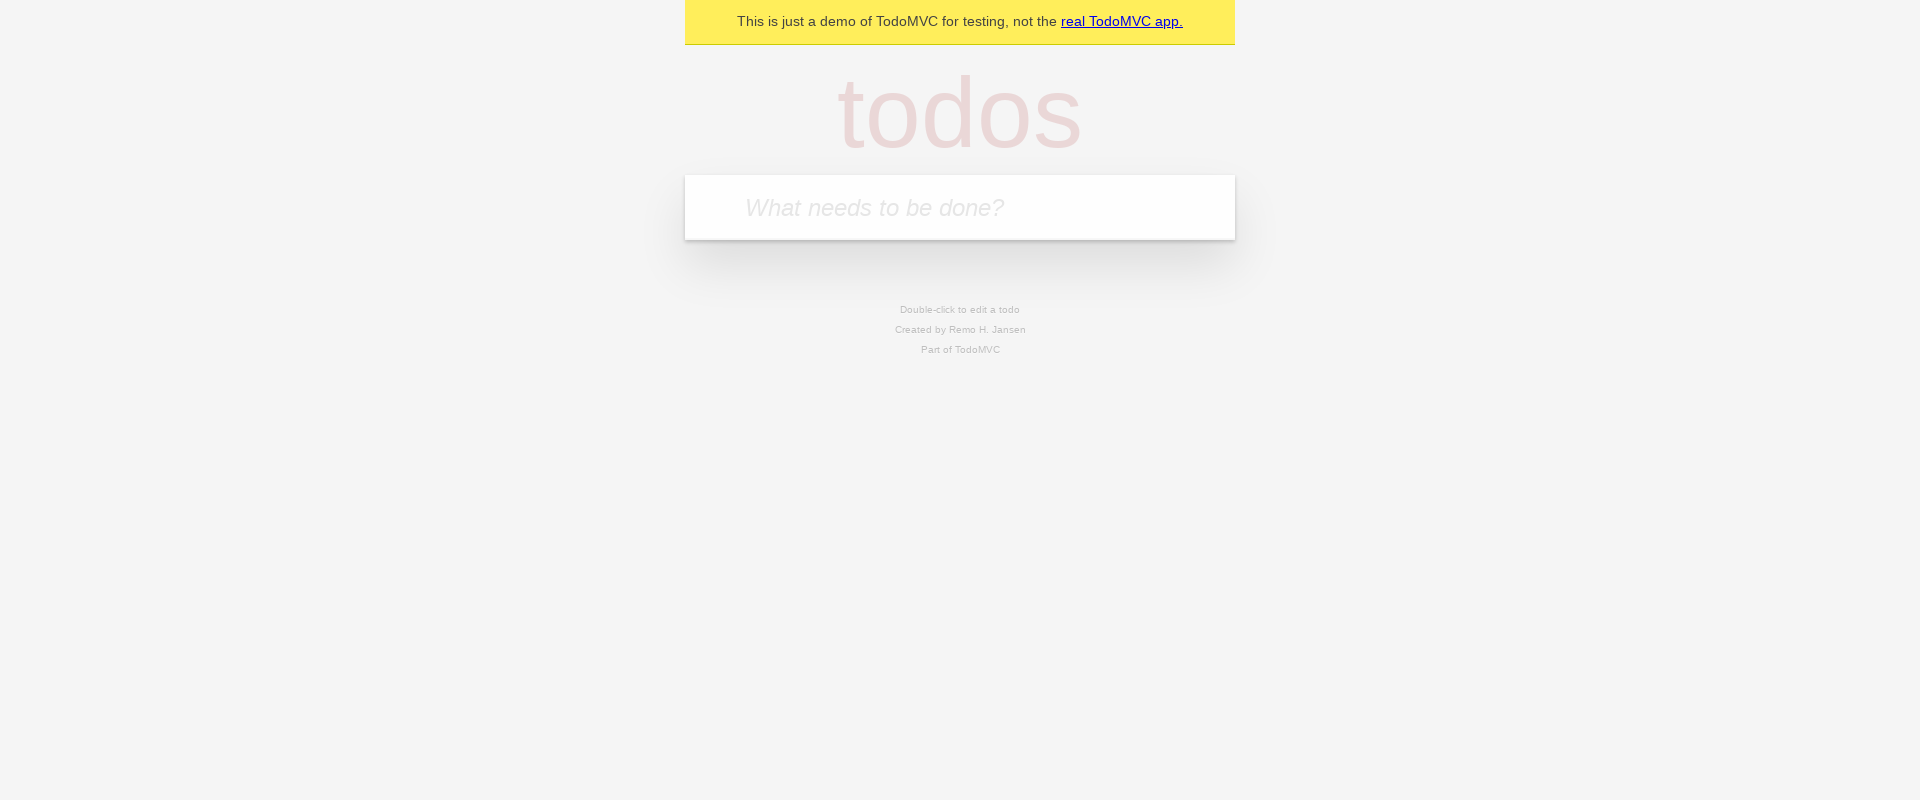

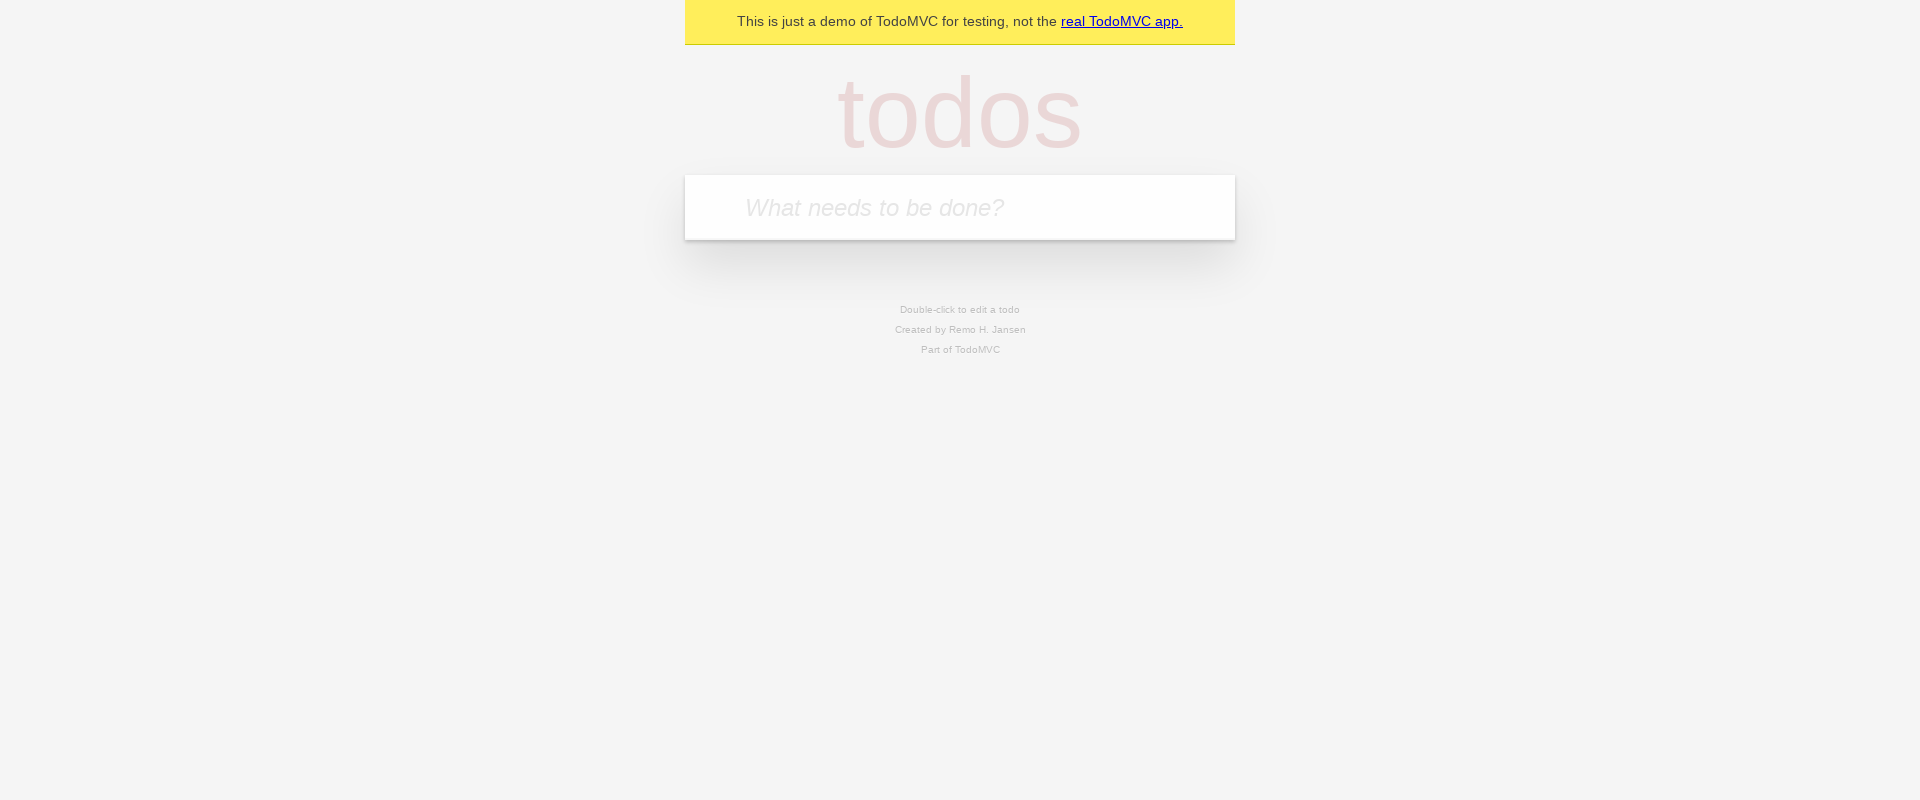